Tests pagination functionality on a product table by verifying the table structure (columns and rows count) and navigating through all pagination pages.

Starting URL: https://testautomationpractice.blogspot.com/

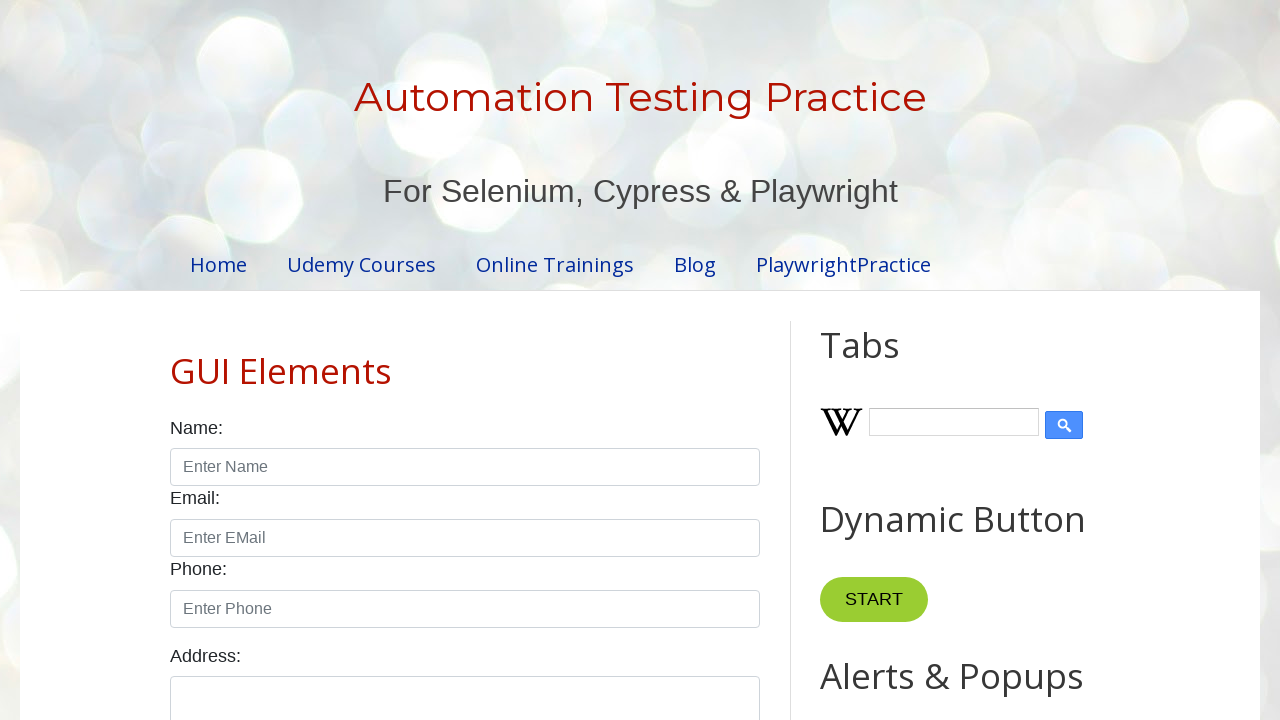

Set viewport size to 1920x1040
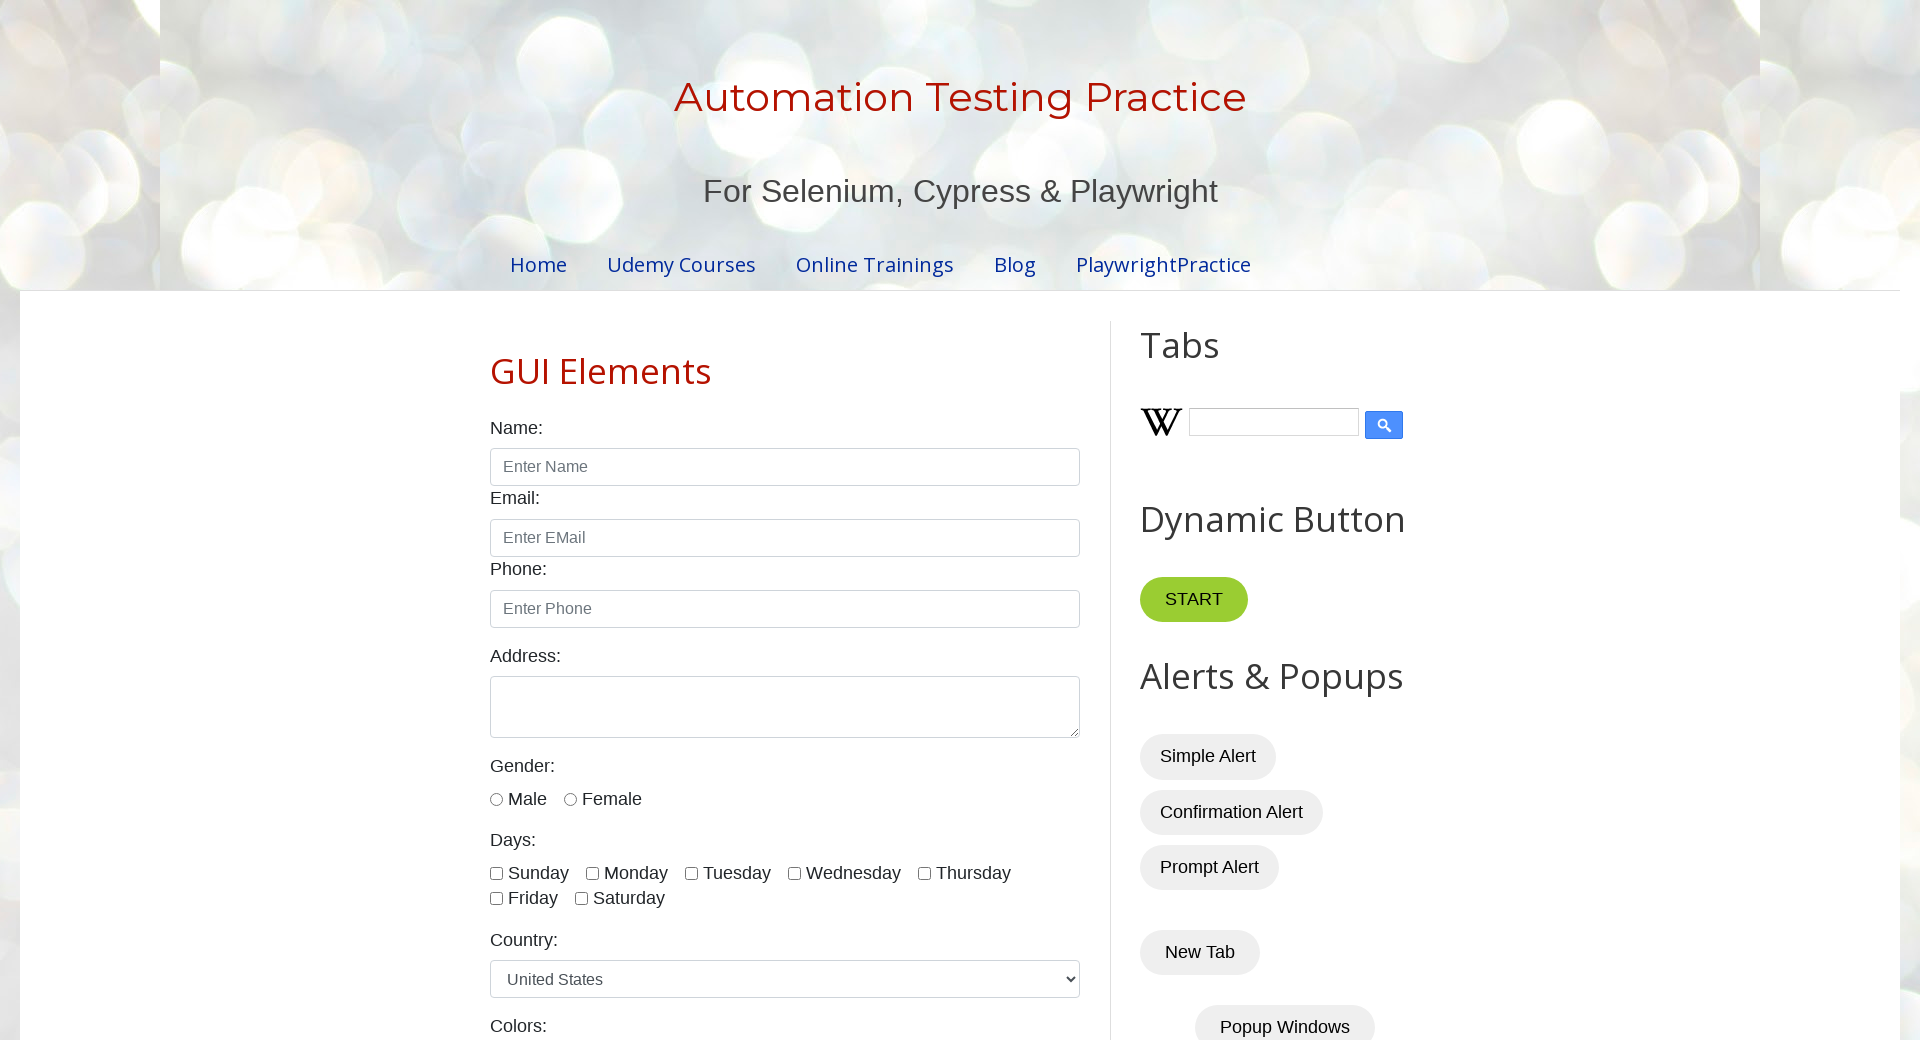

Waited 2 seconds for page to load
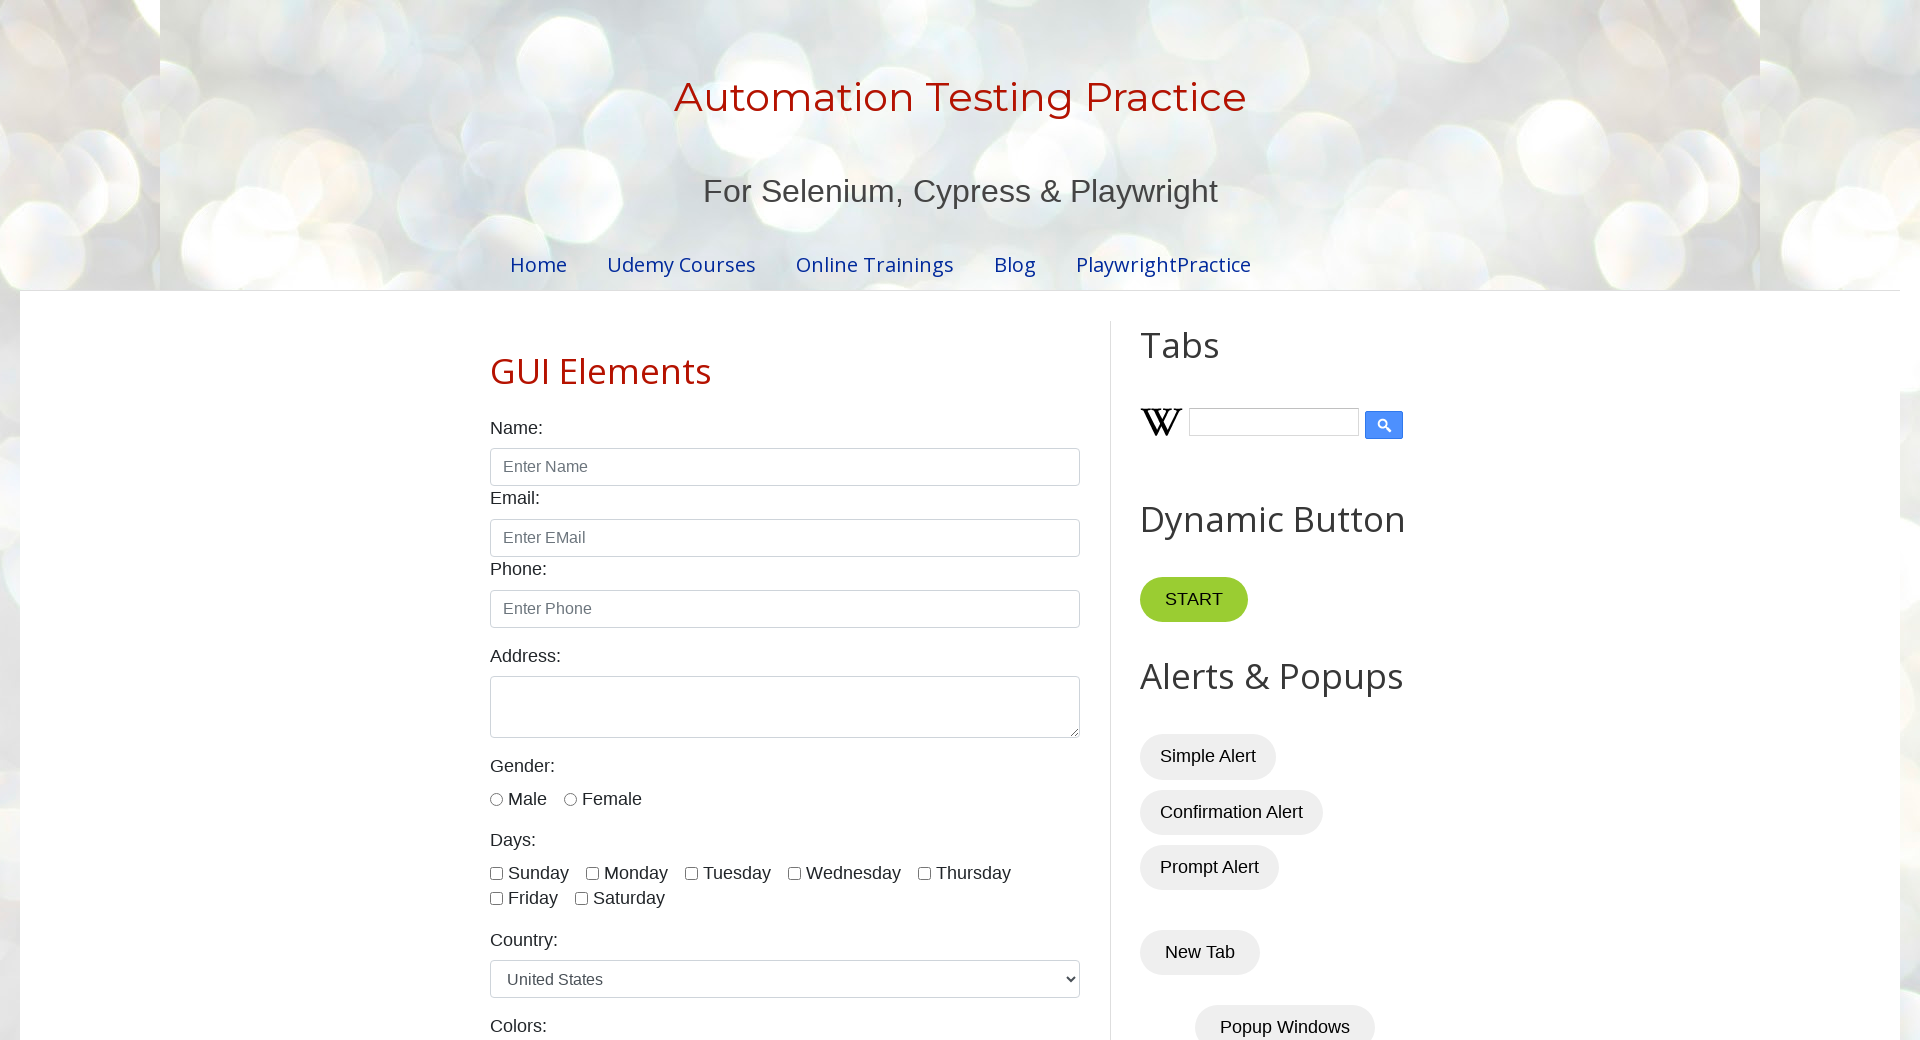

Located product table element
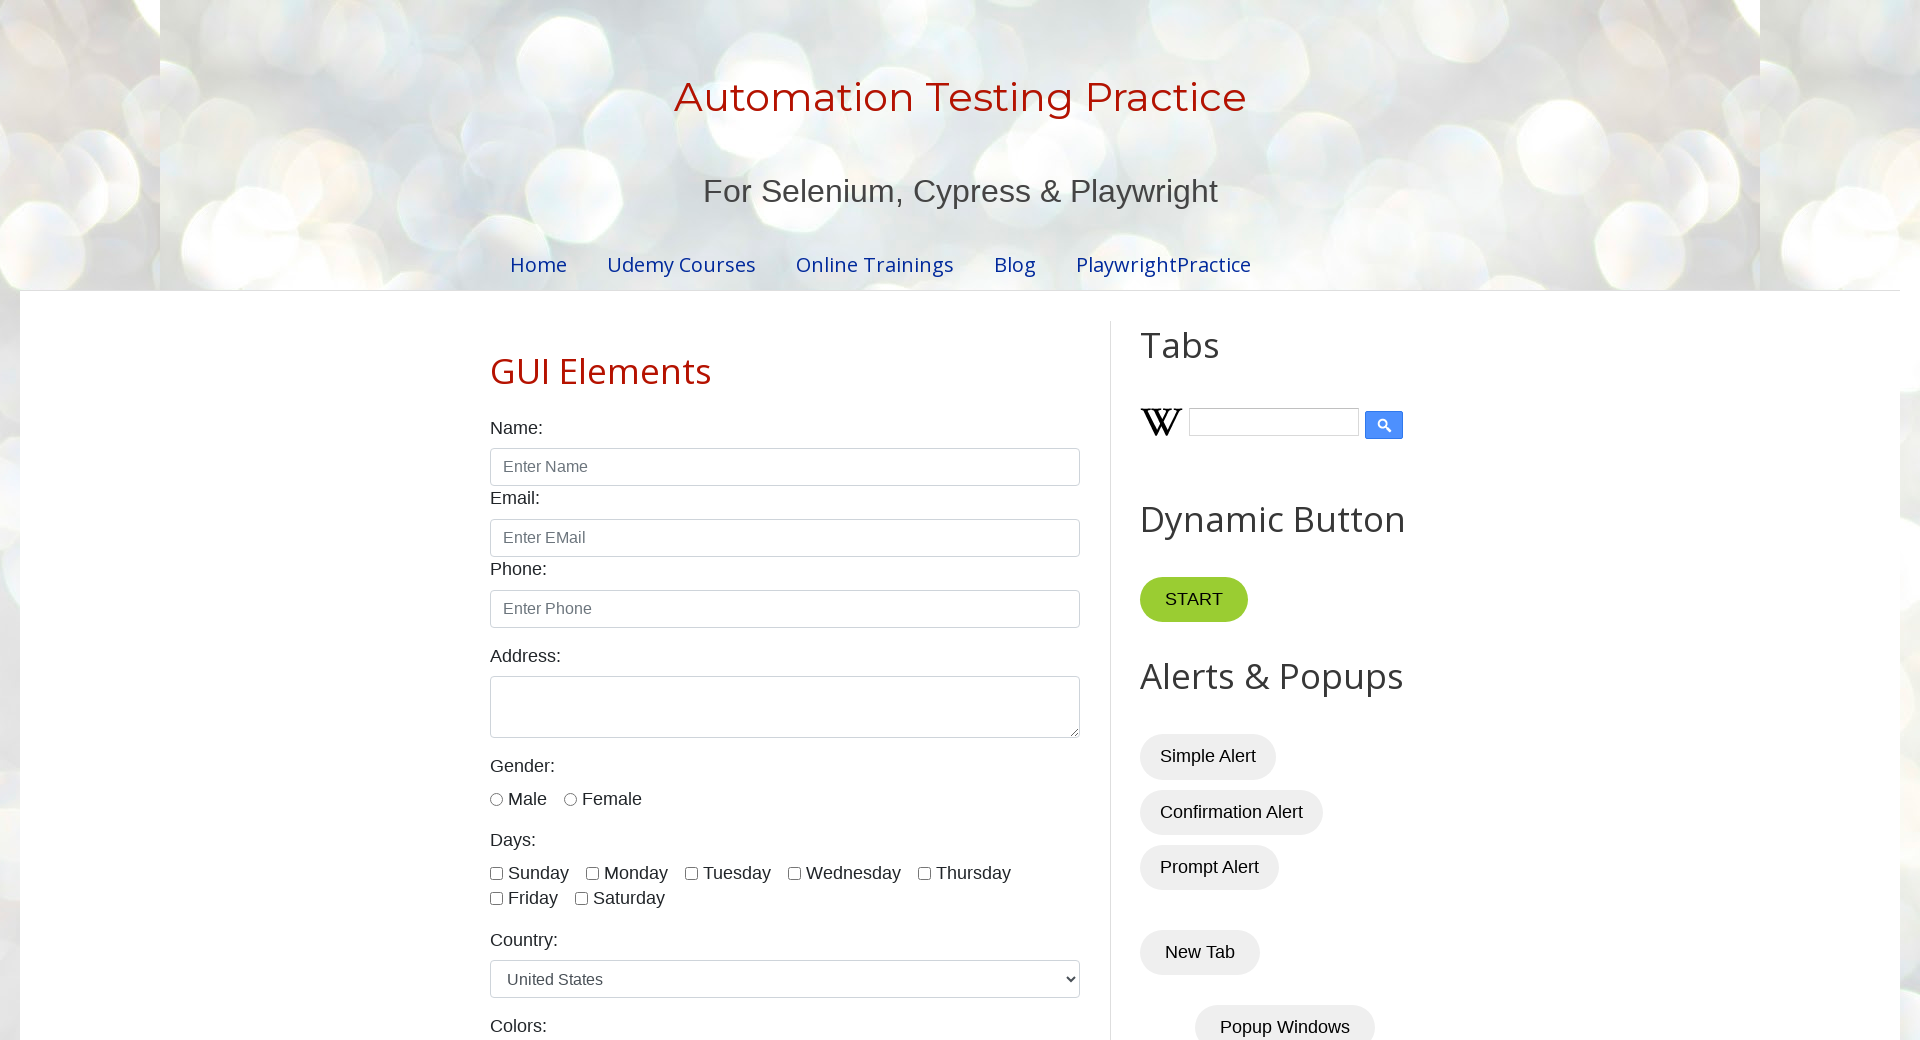

Product table is visible and ready
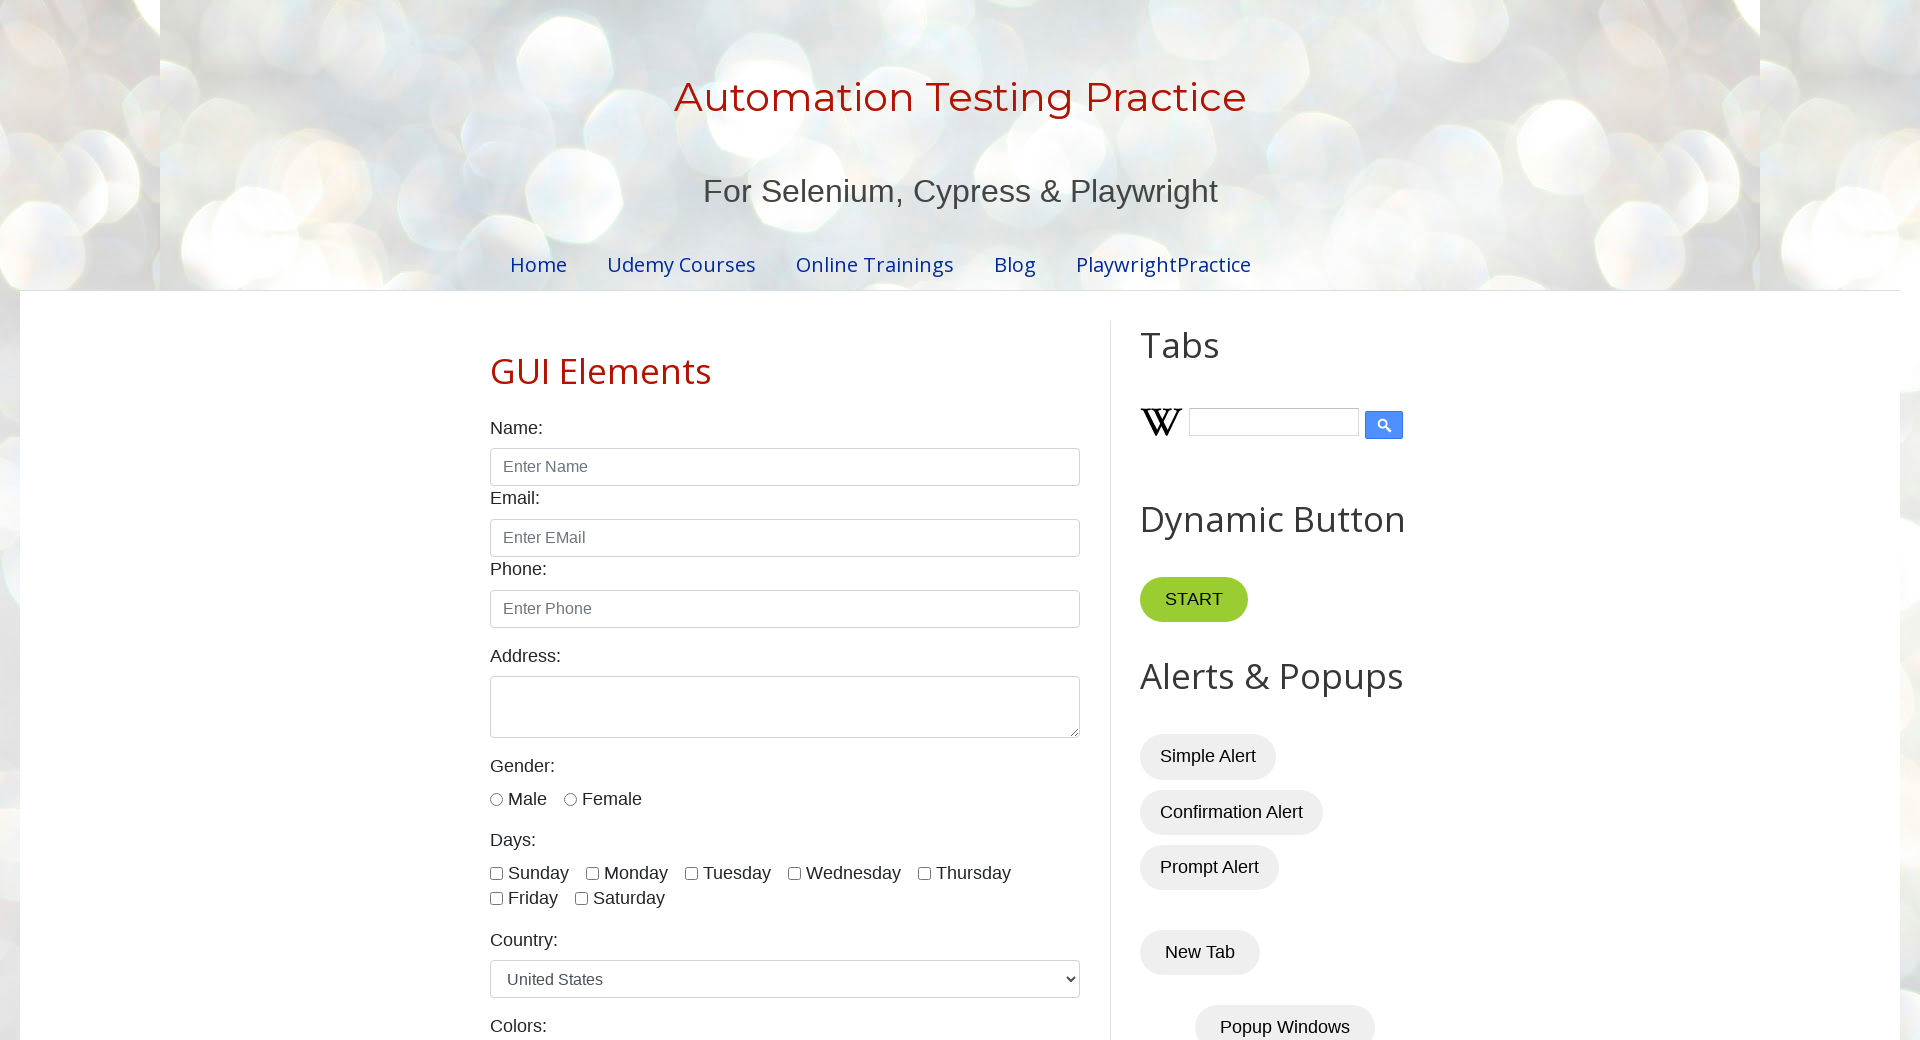

Located table header columns
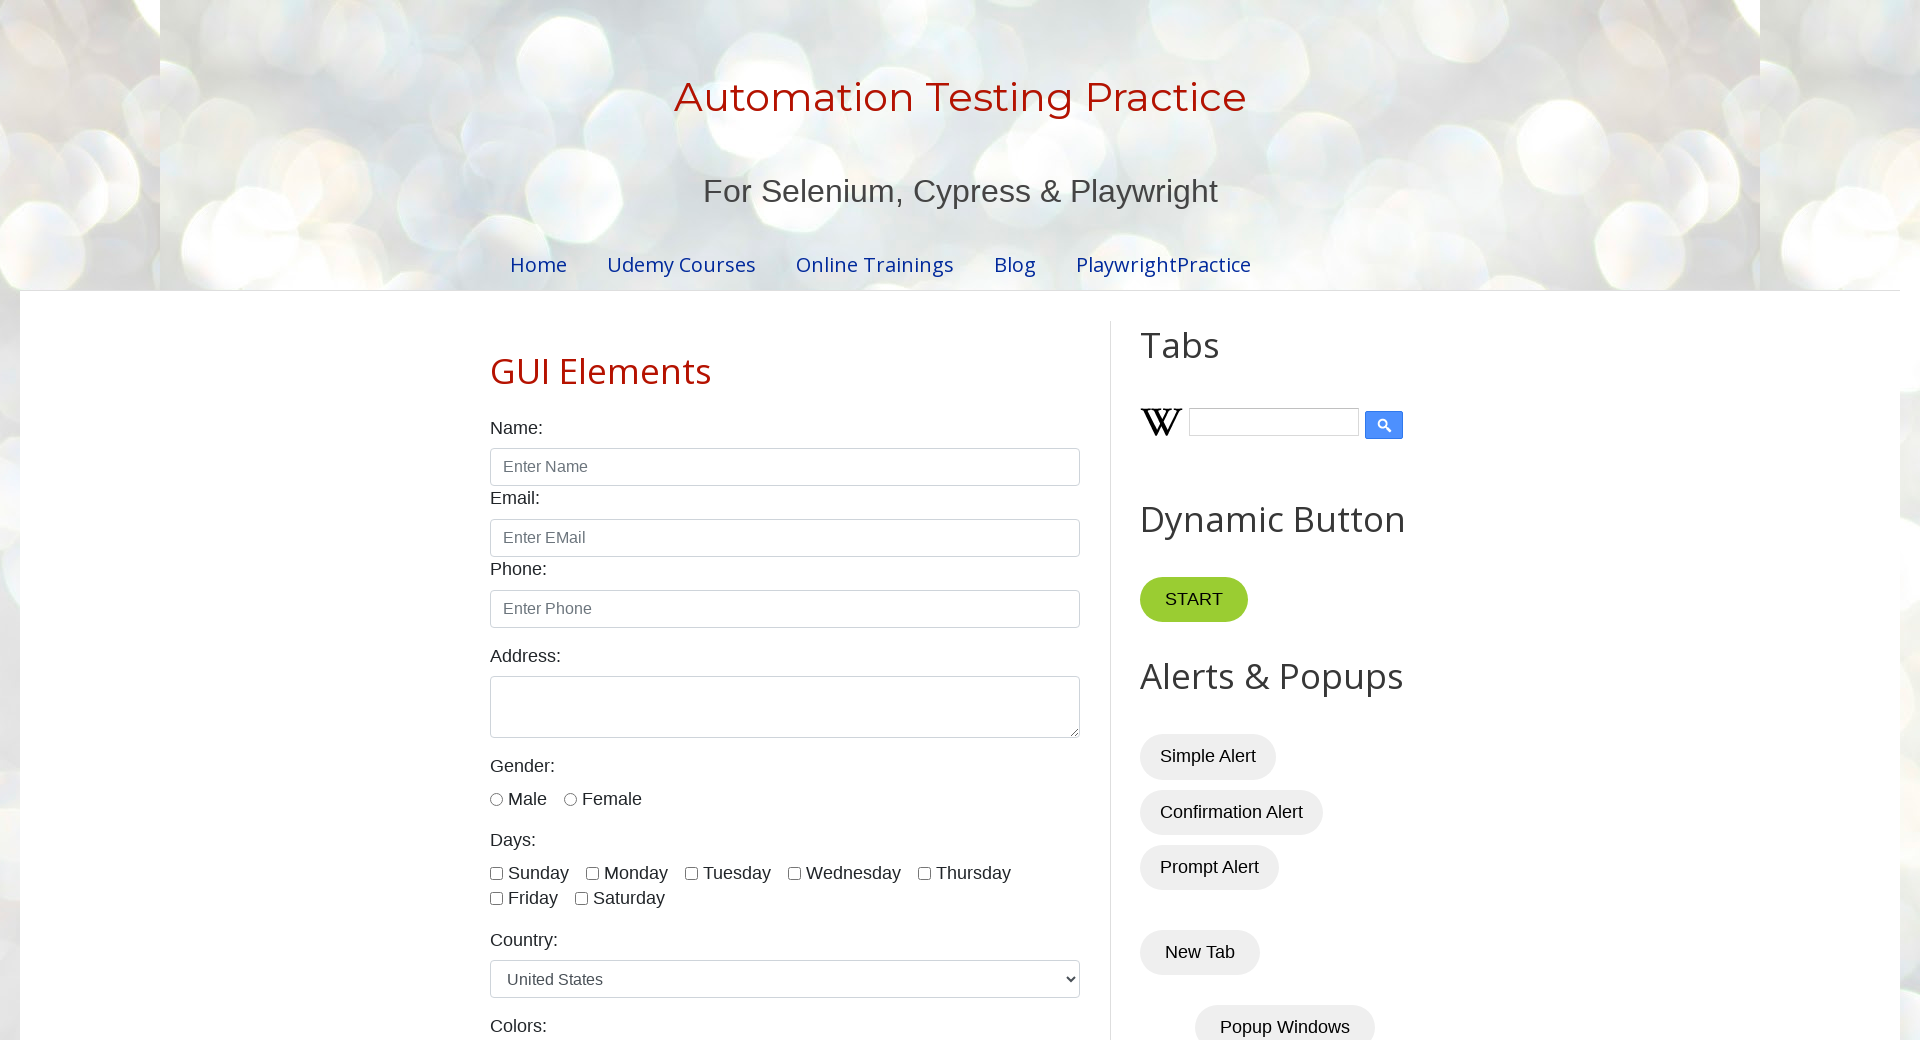

Verified table has 4 columns
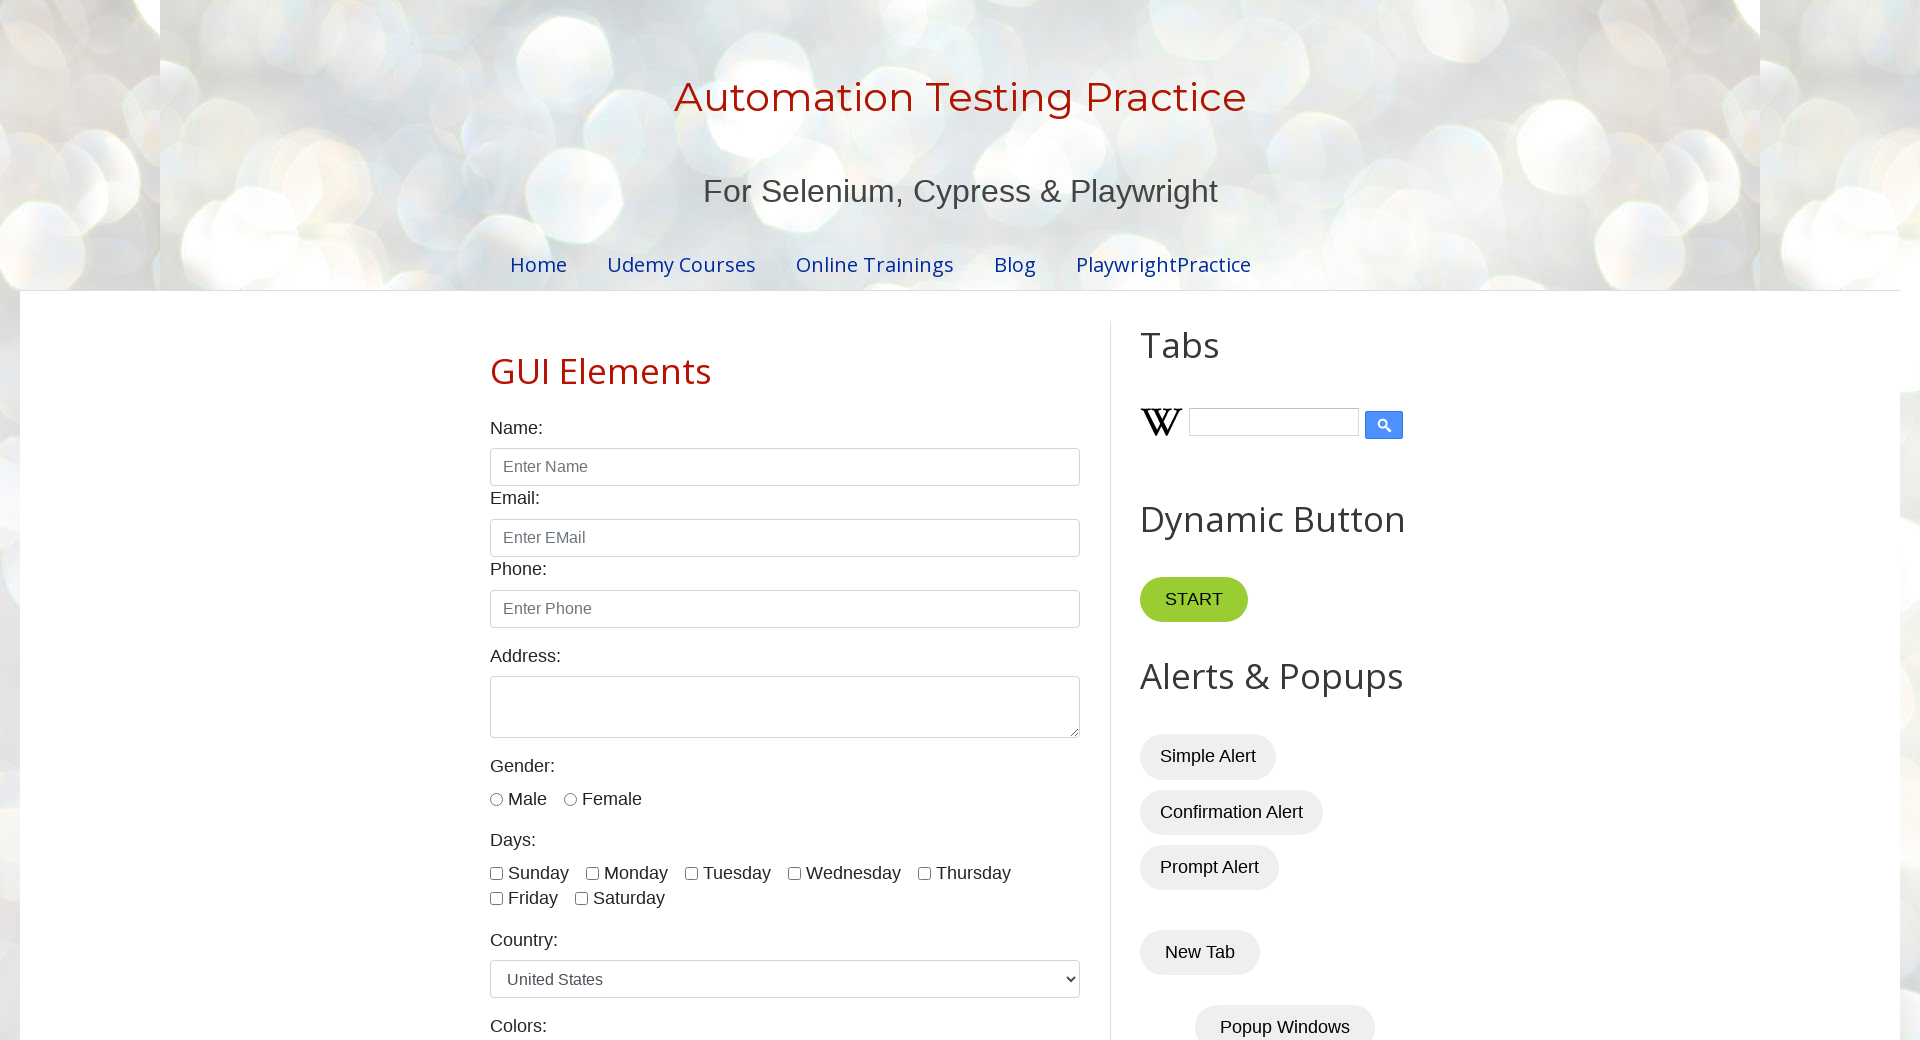

Located table body rows
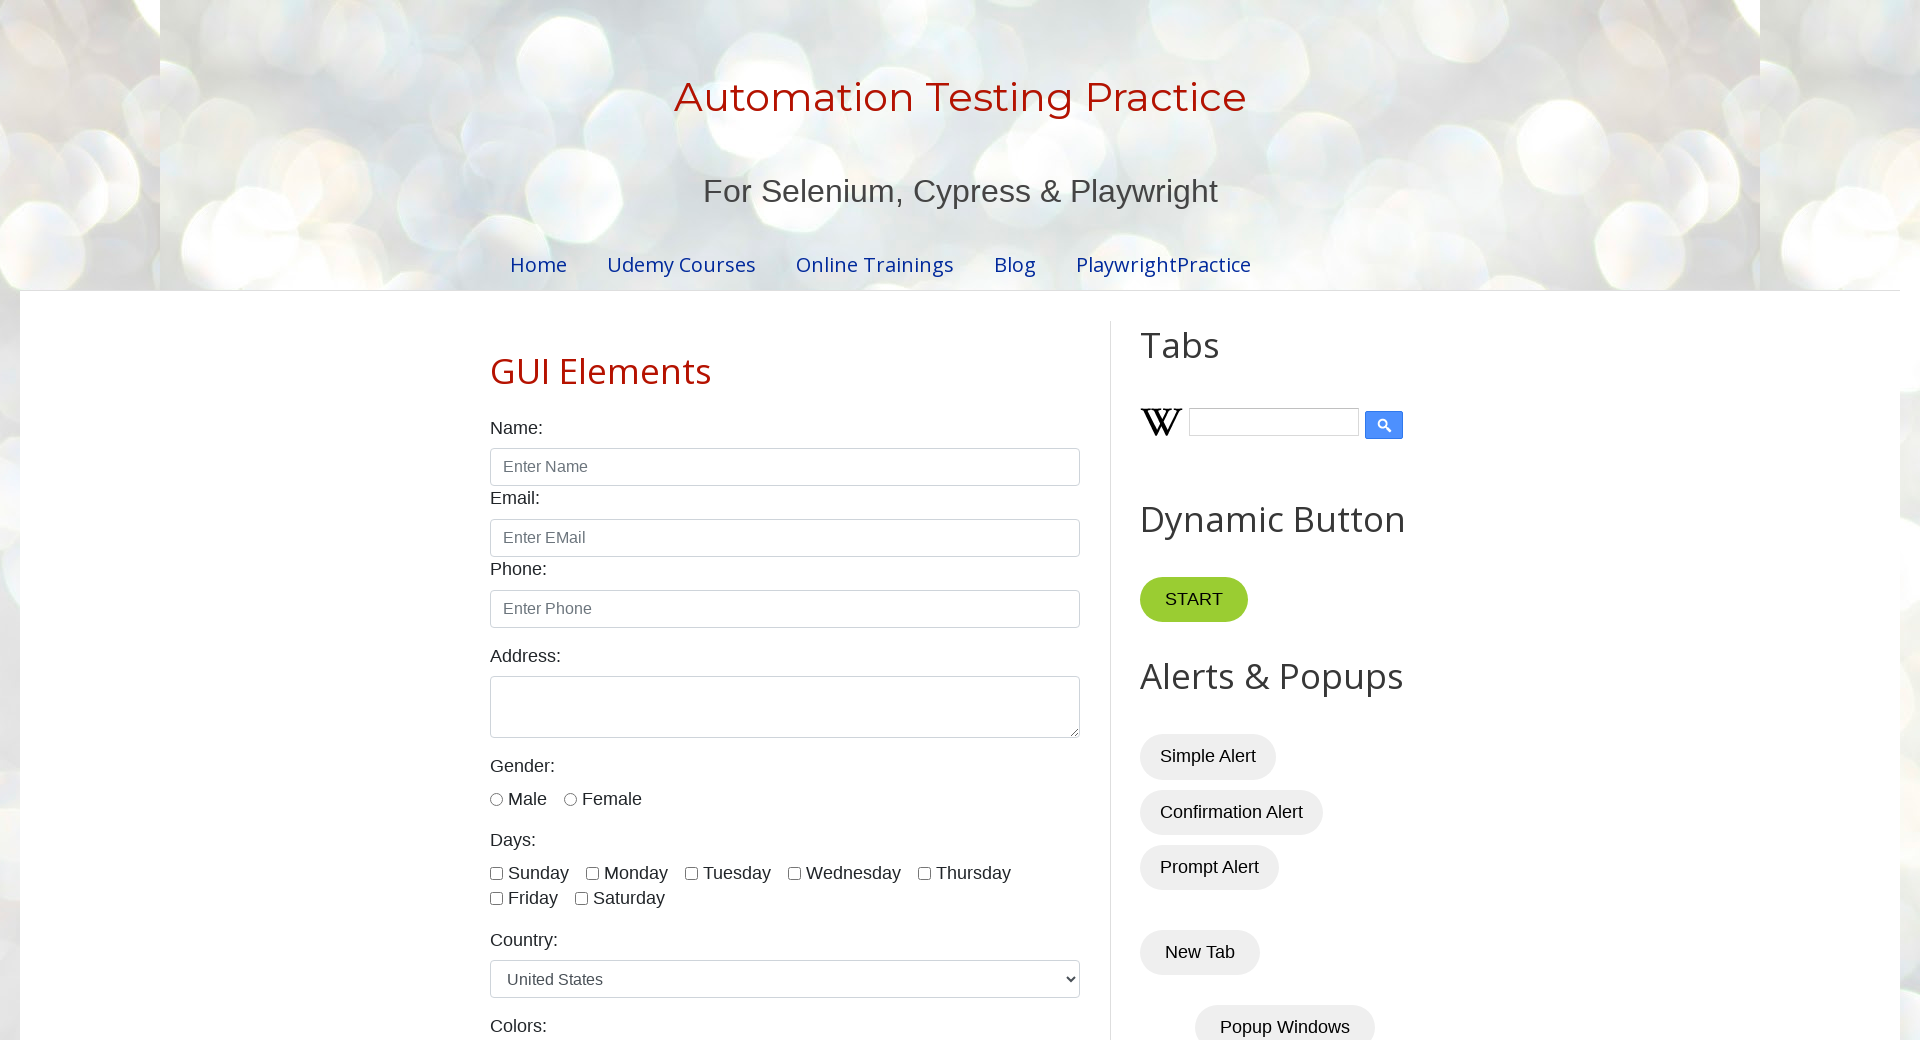

Verified table has 5 rows on first page
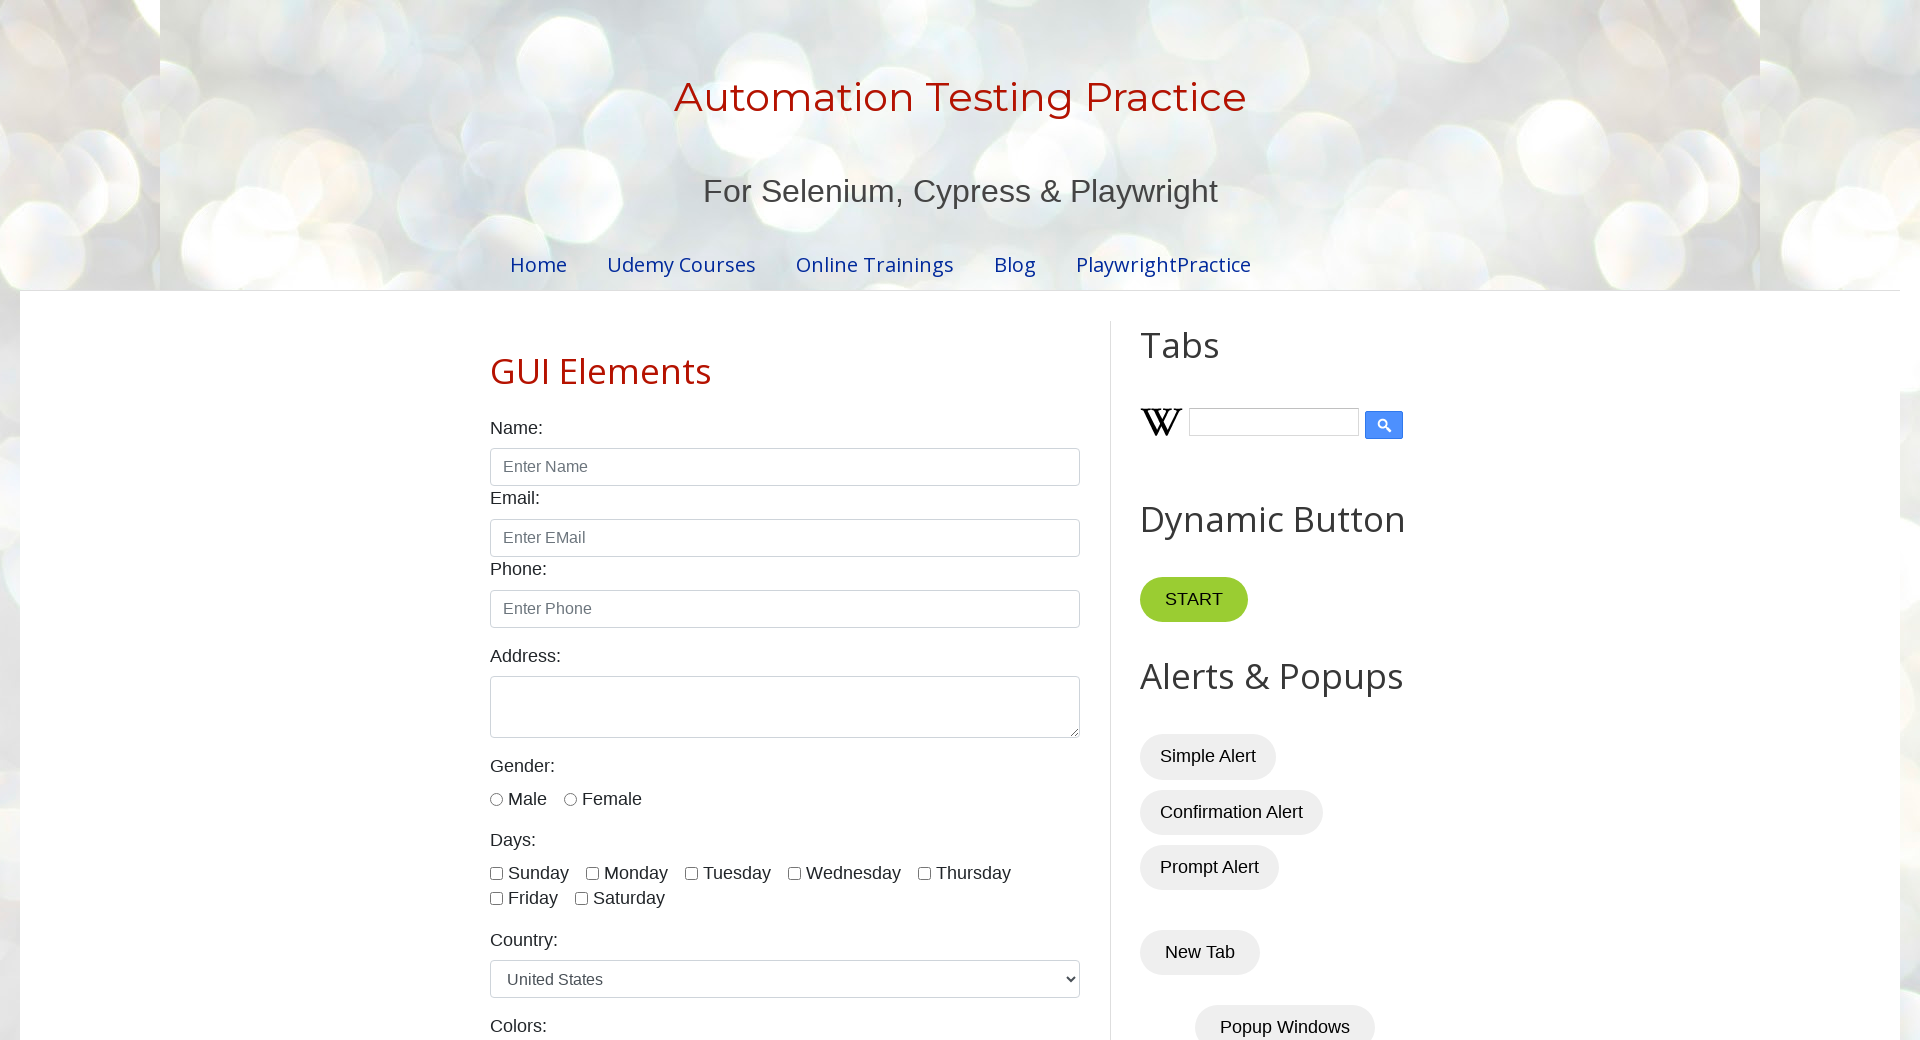

Located all pagination links
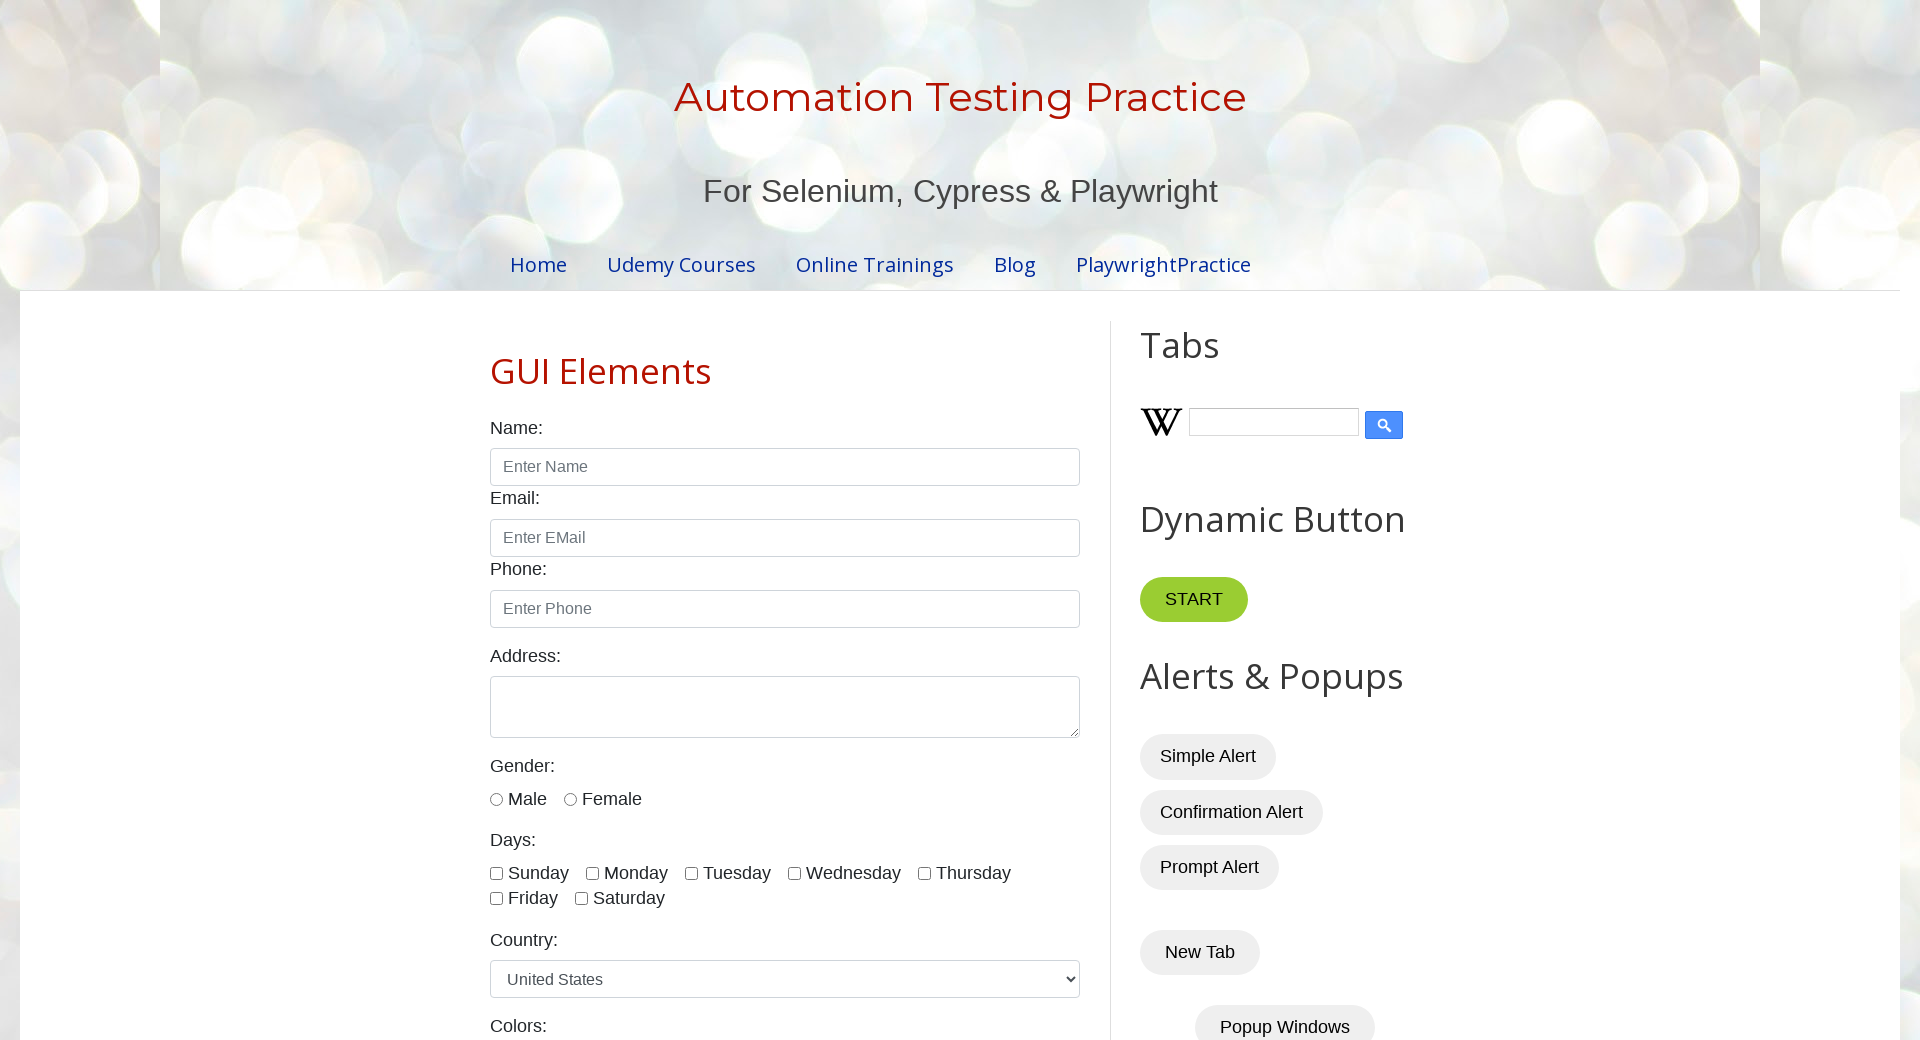

Found 4 pagination pages
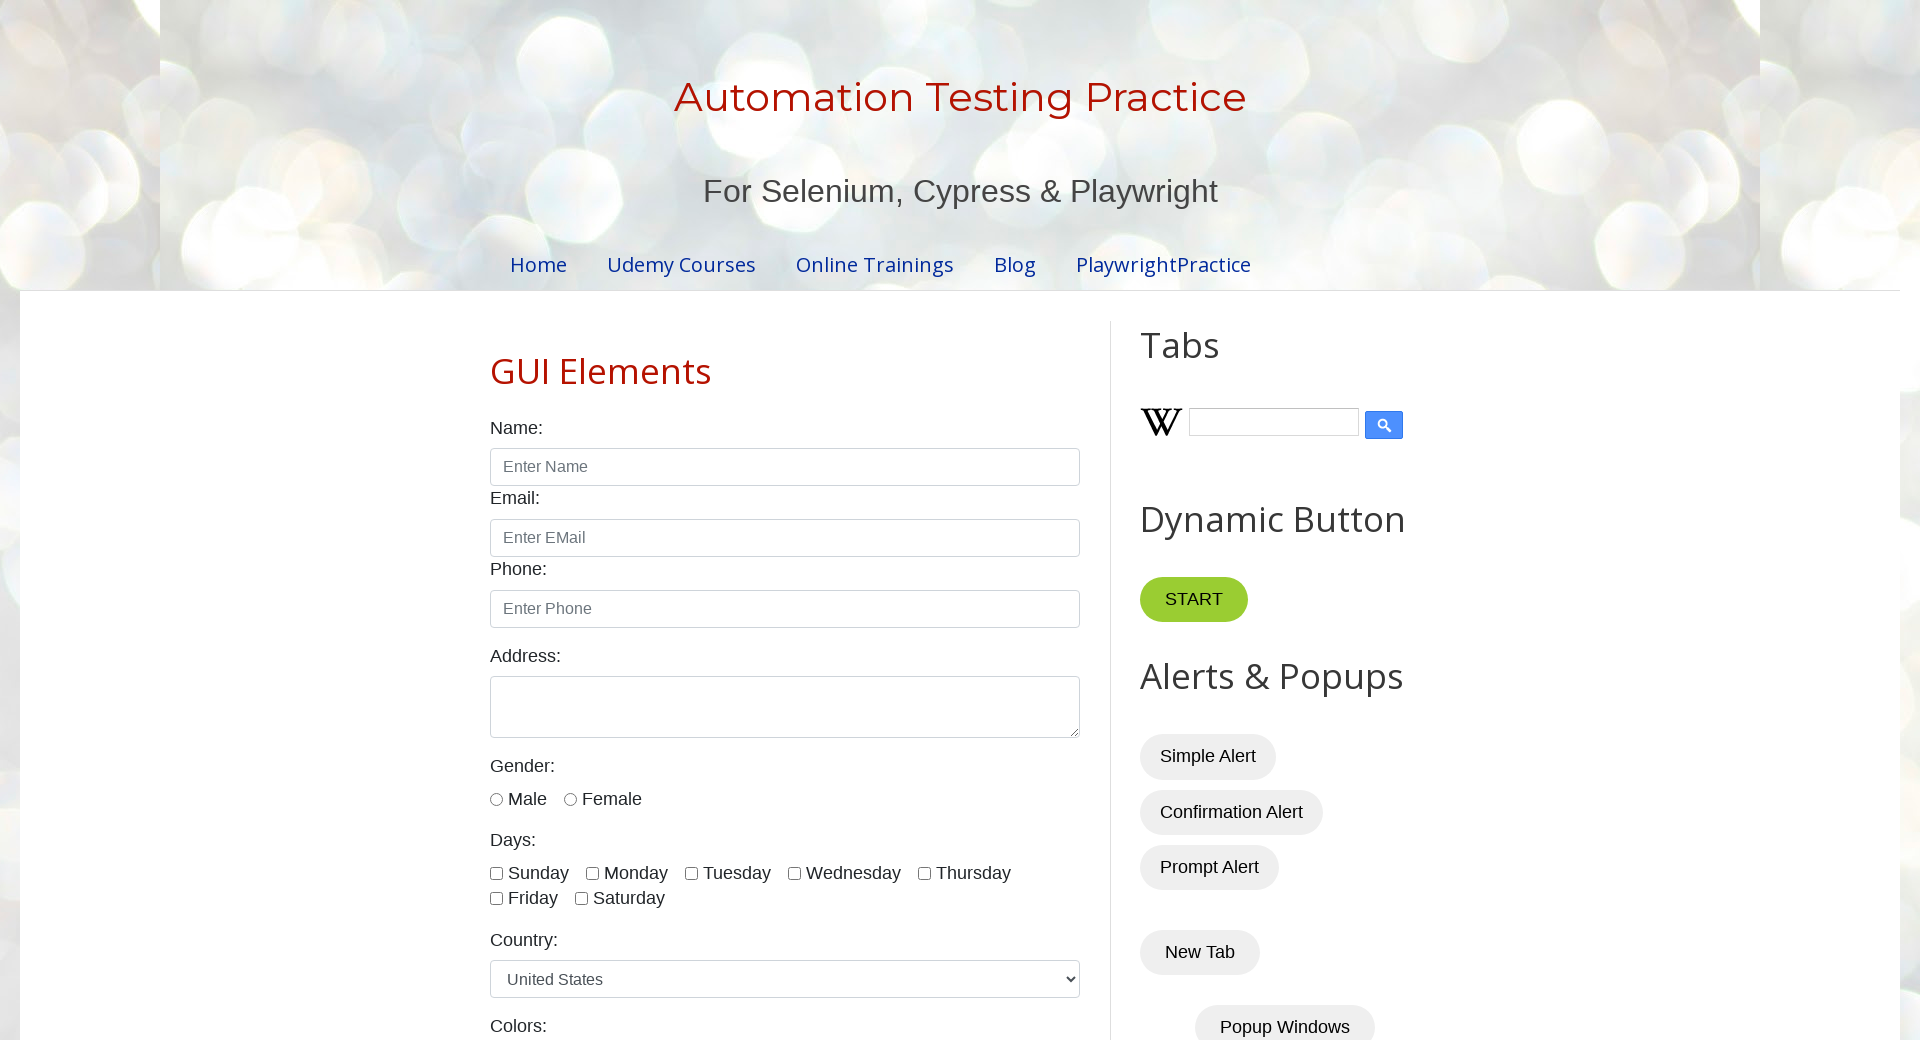

Table rows visible on page 1
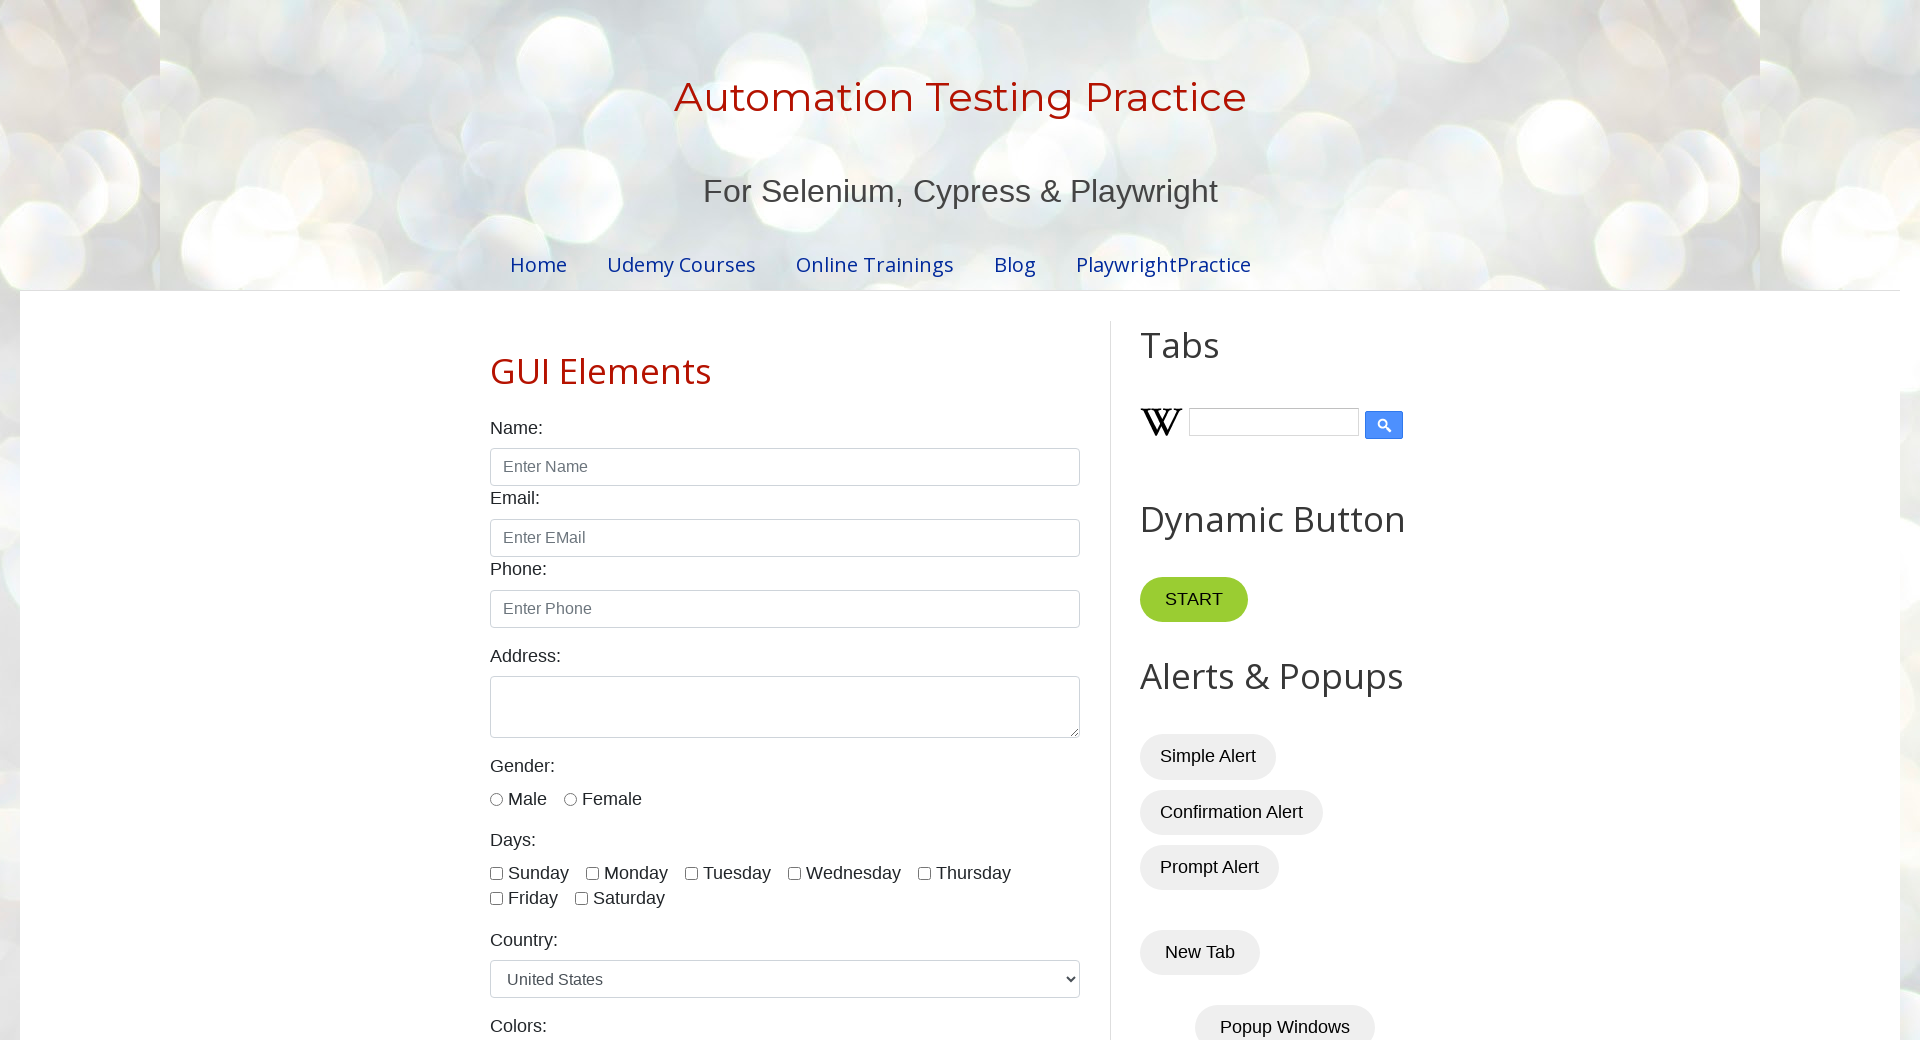

Waited 2 seconds on page 1
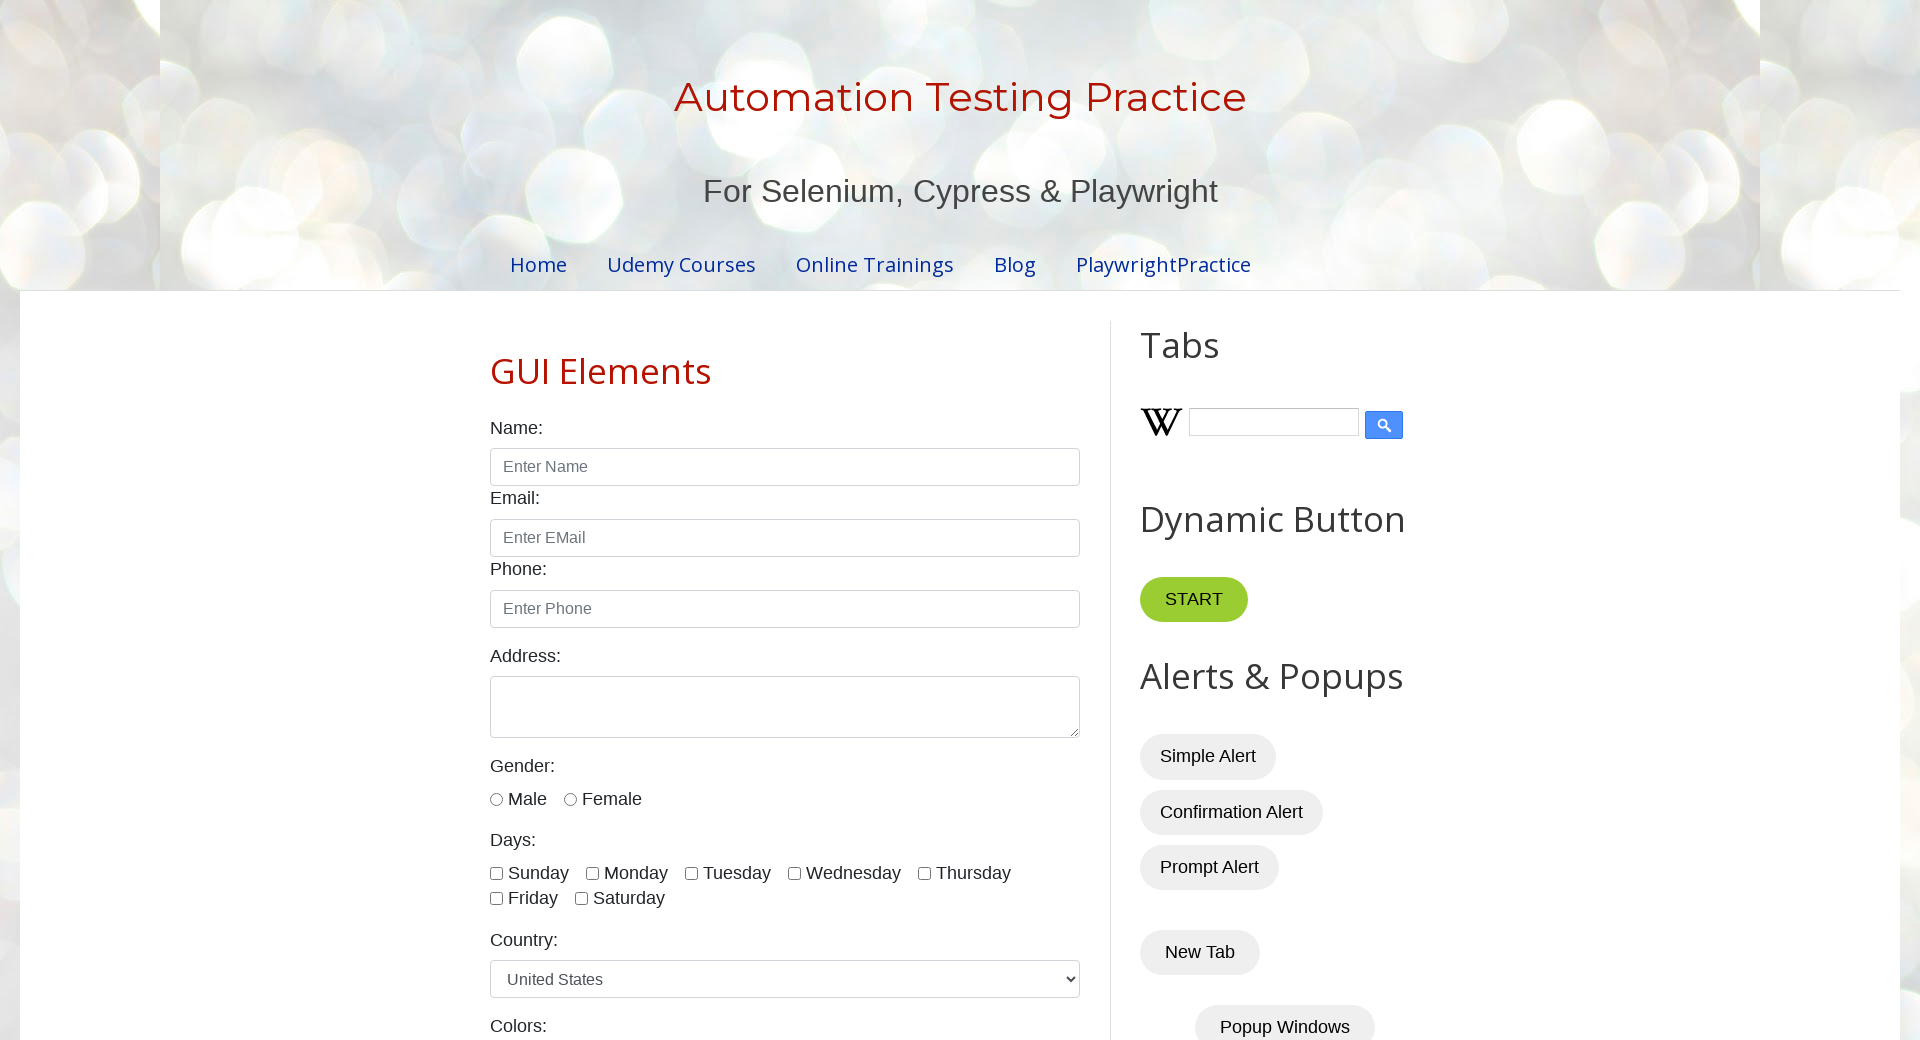

Clicked pagination link for page 2 at (776, 521) on .pagination li a >> nth=1
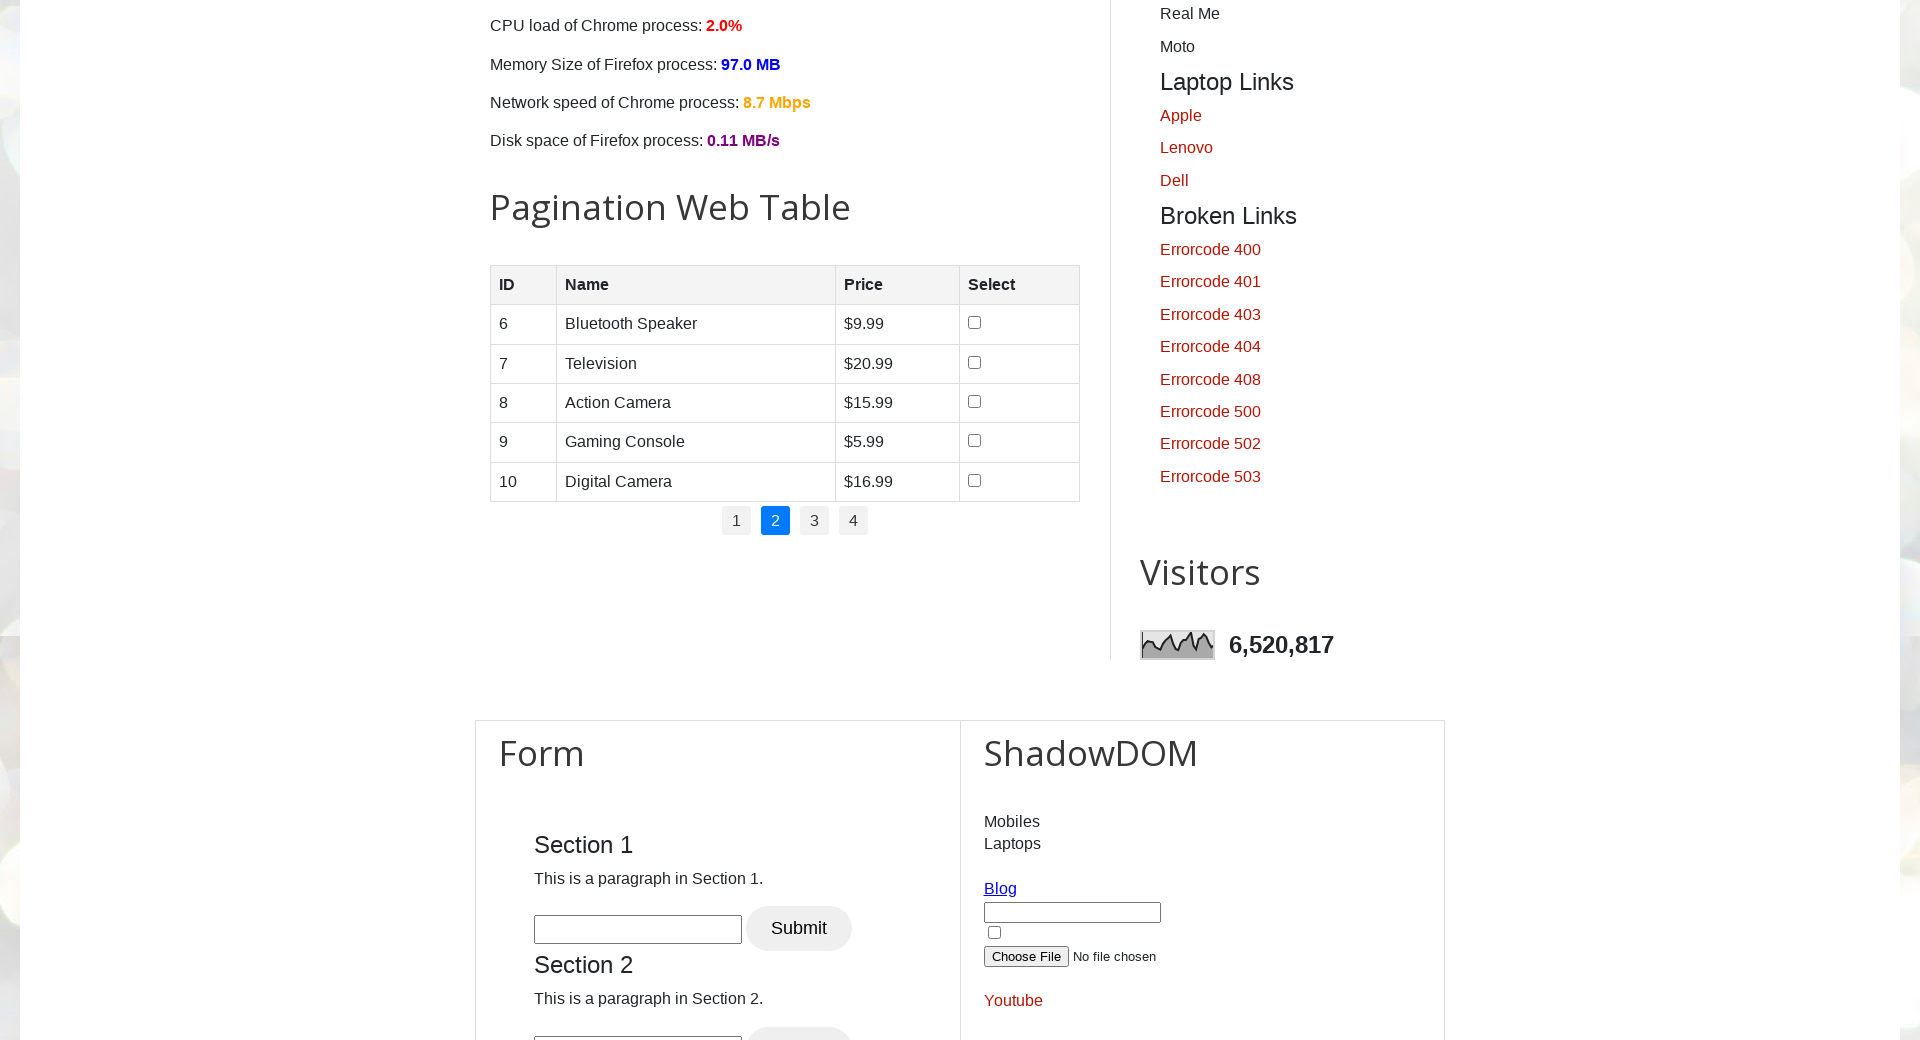

Waited 2 seconds for page 2 to load
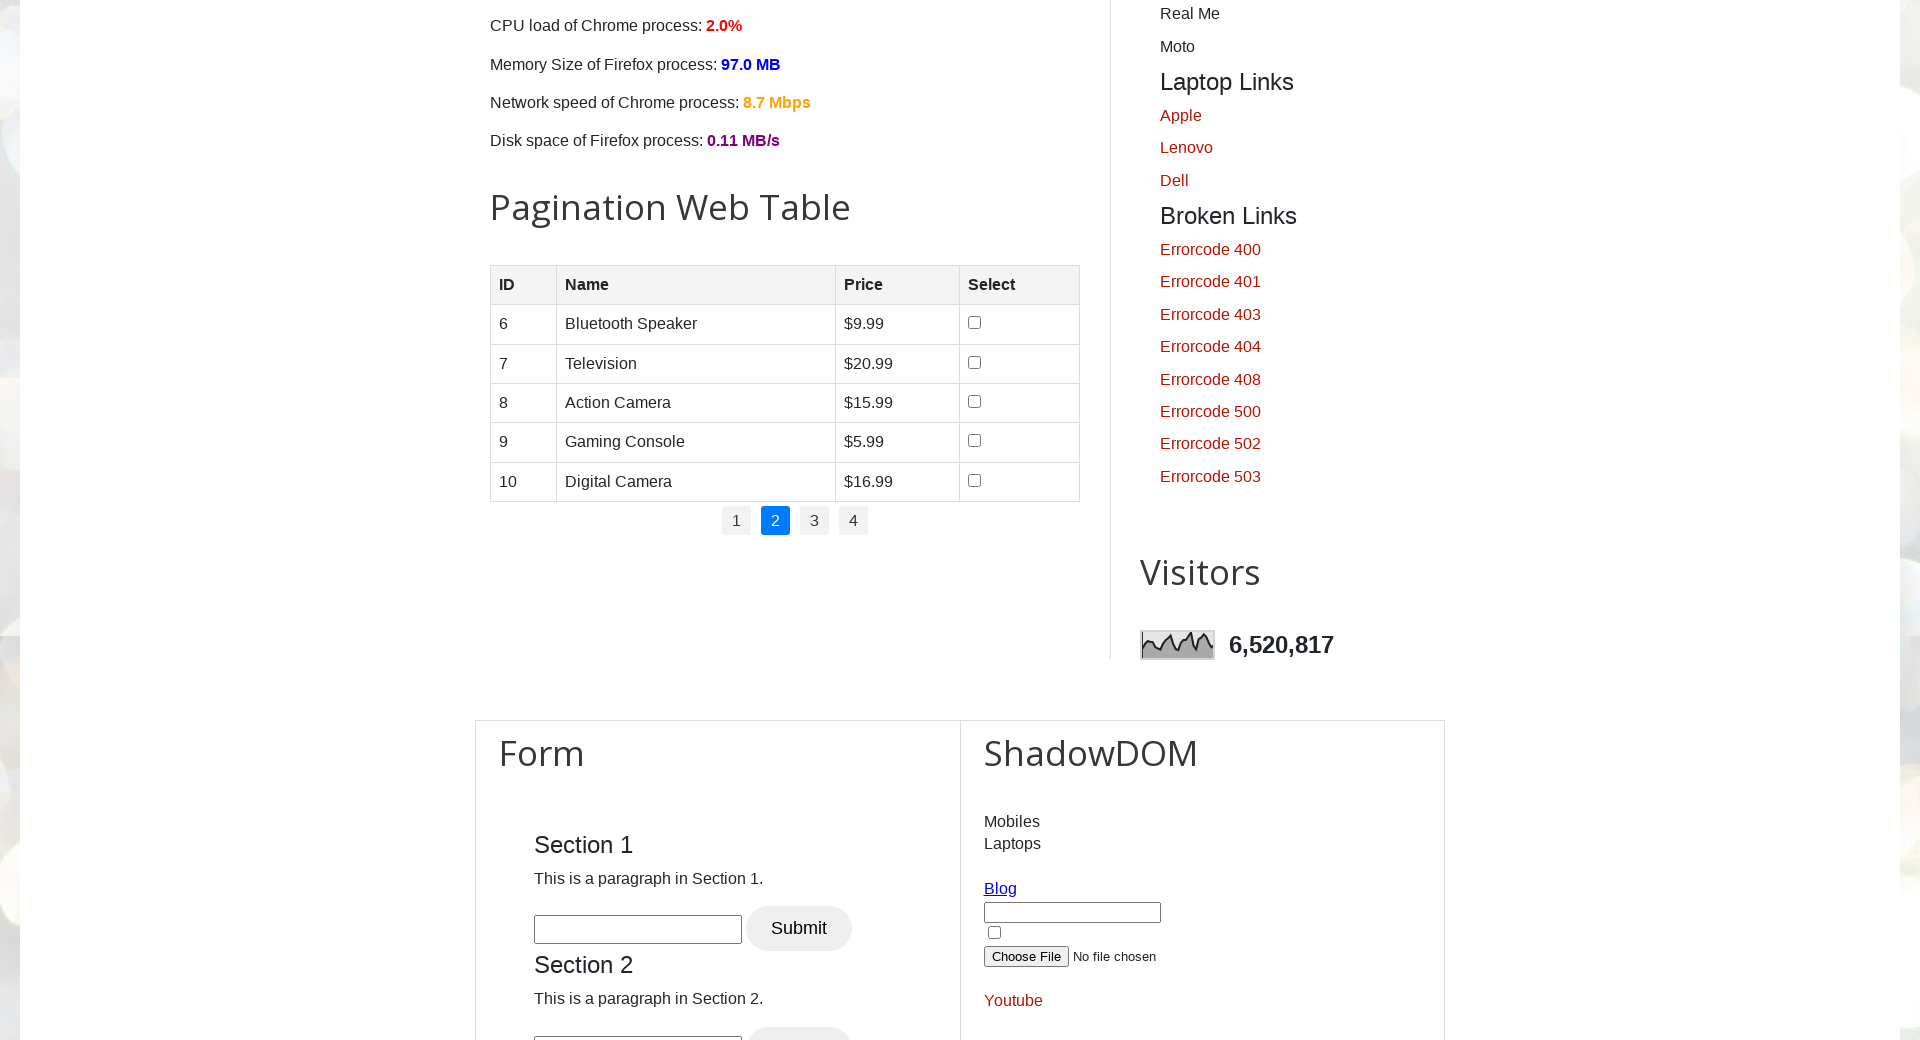

Table rows visible on page 2
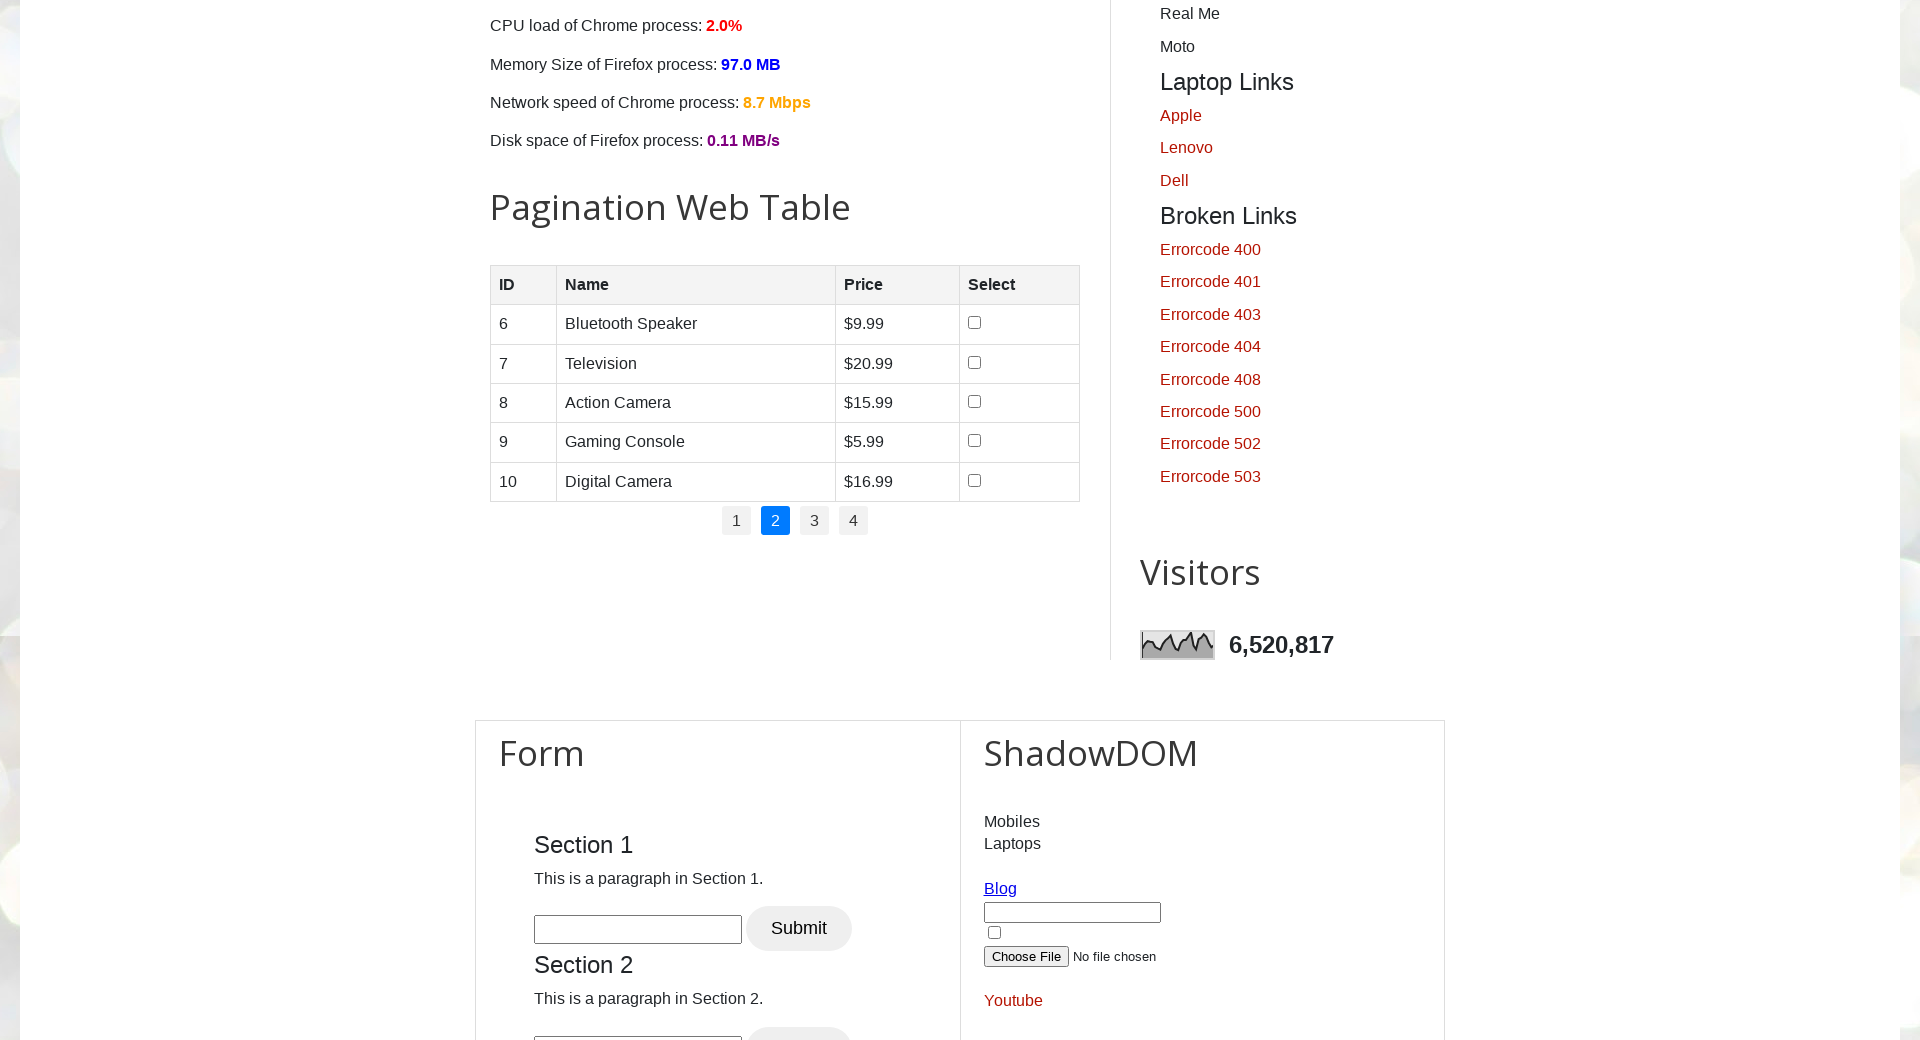

Waited 2 seconds on page 2
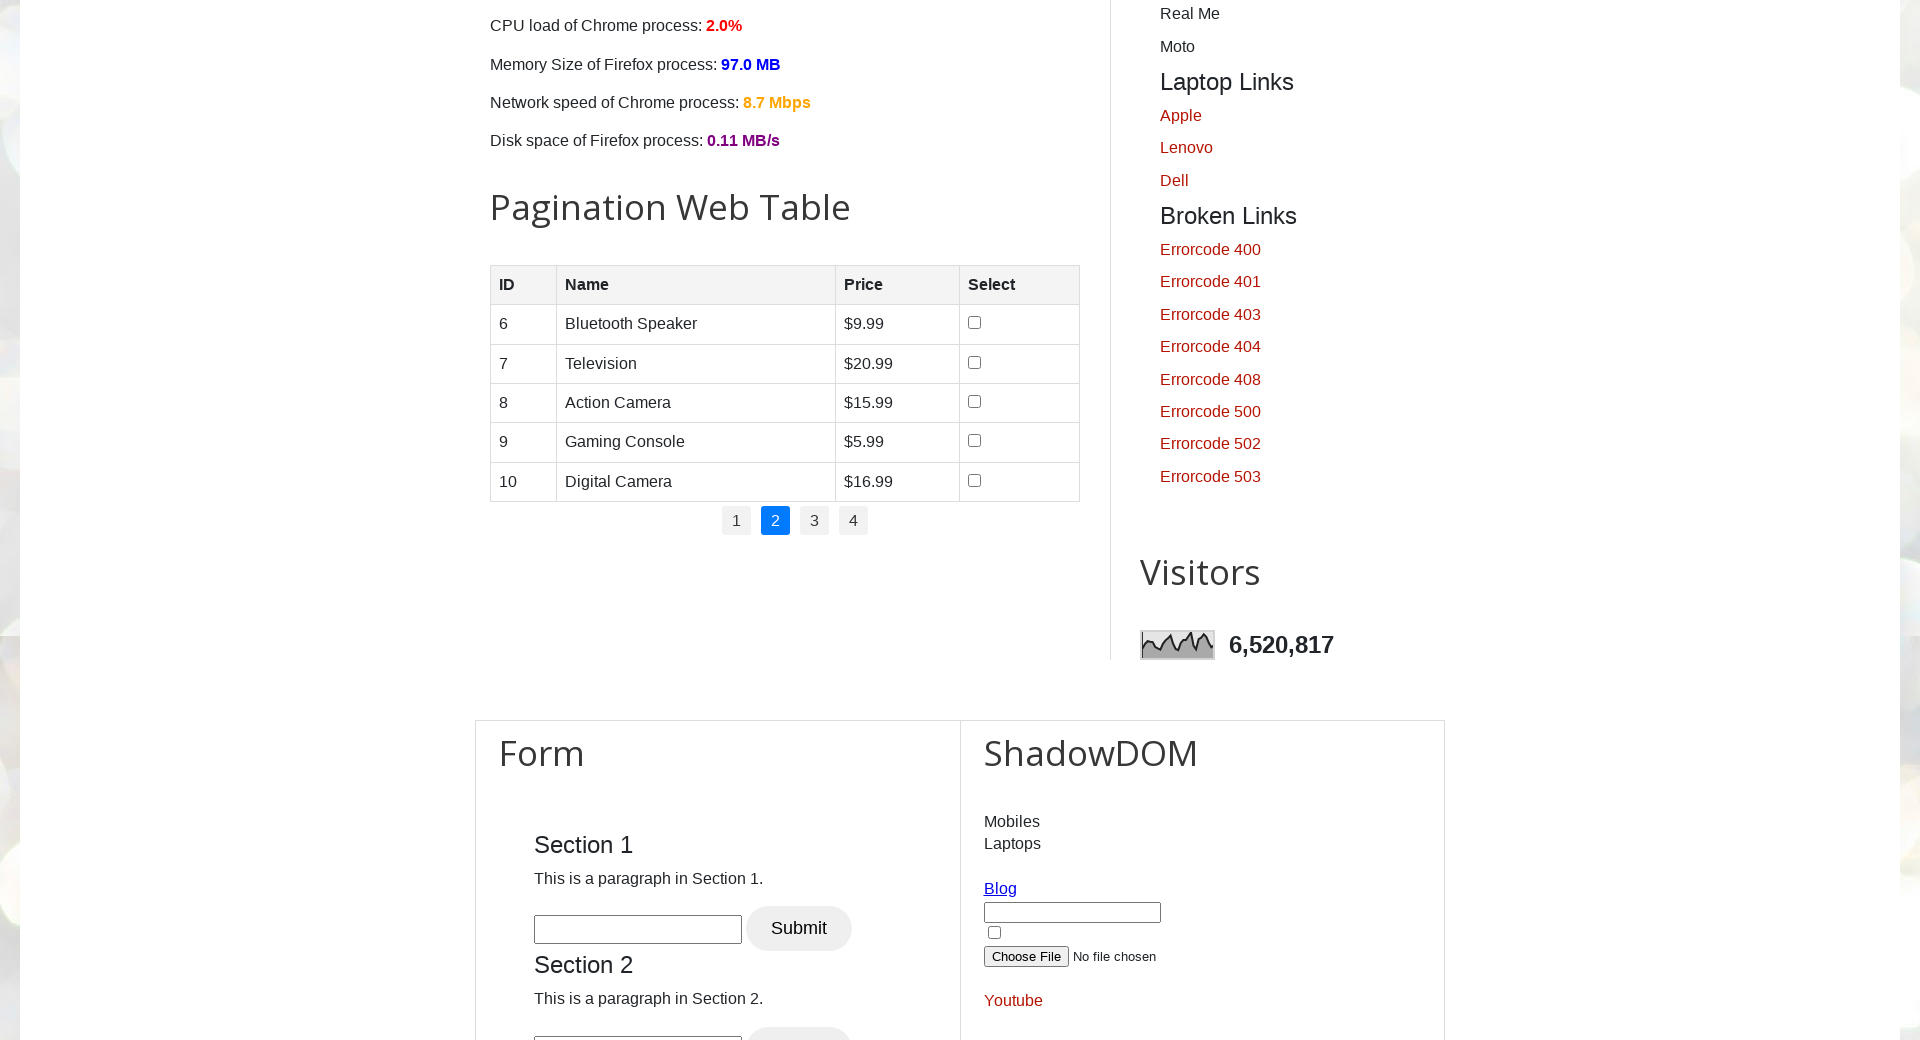

Clicked pagination link for page 3 at (814, 521) on .pagination li a >> nth=2
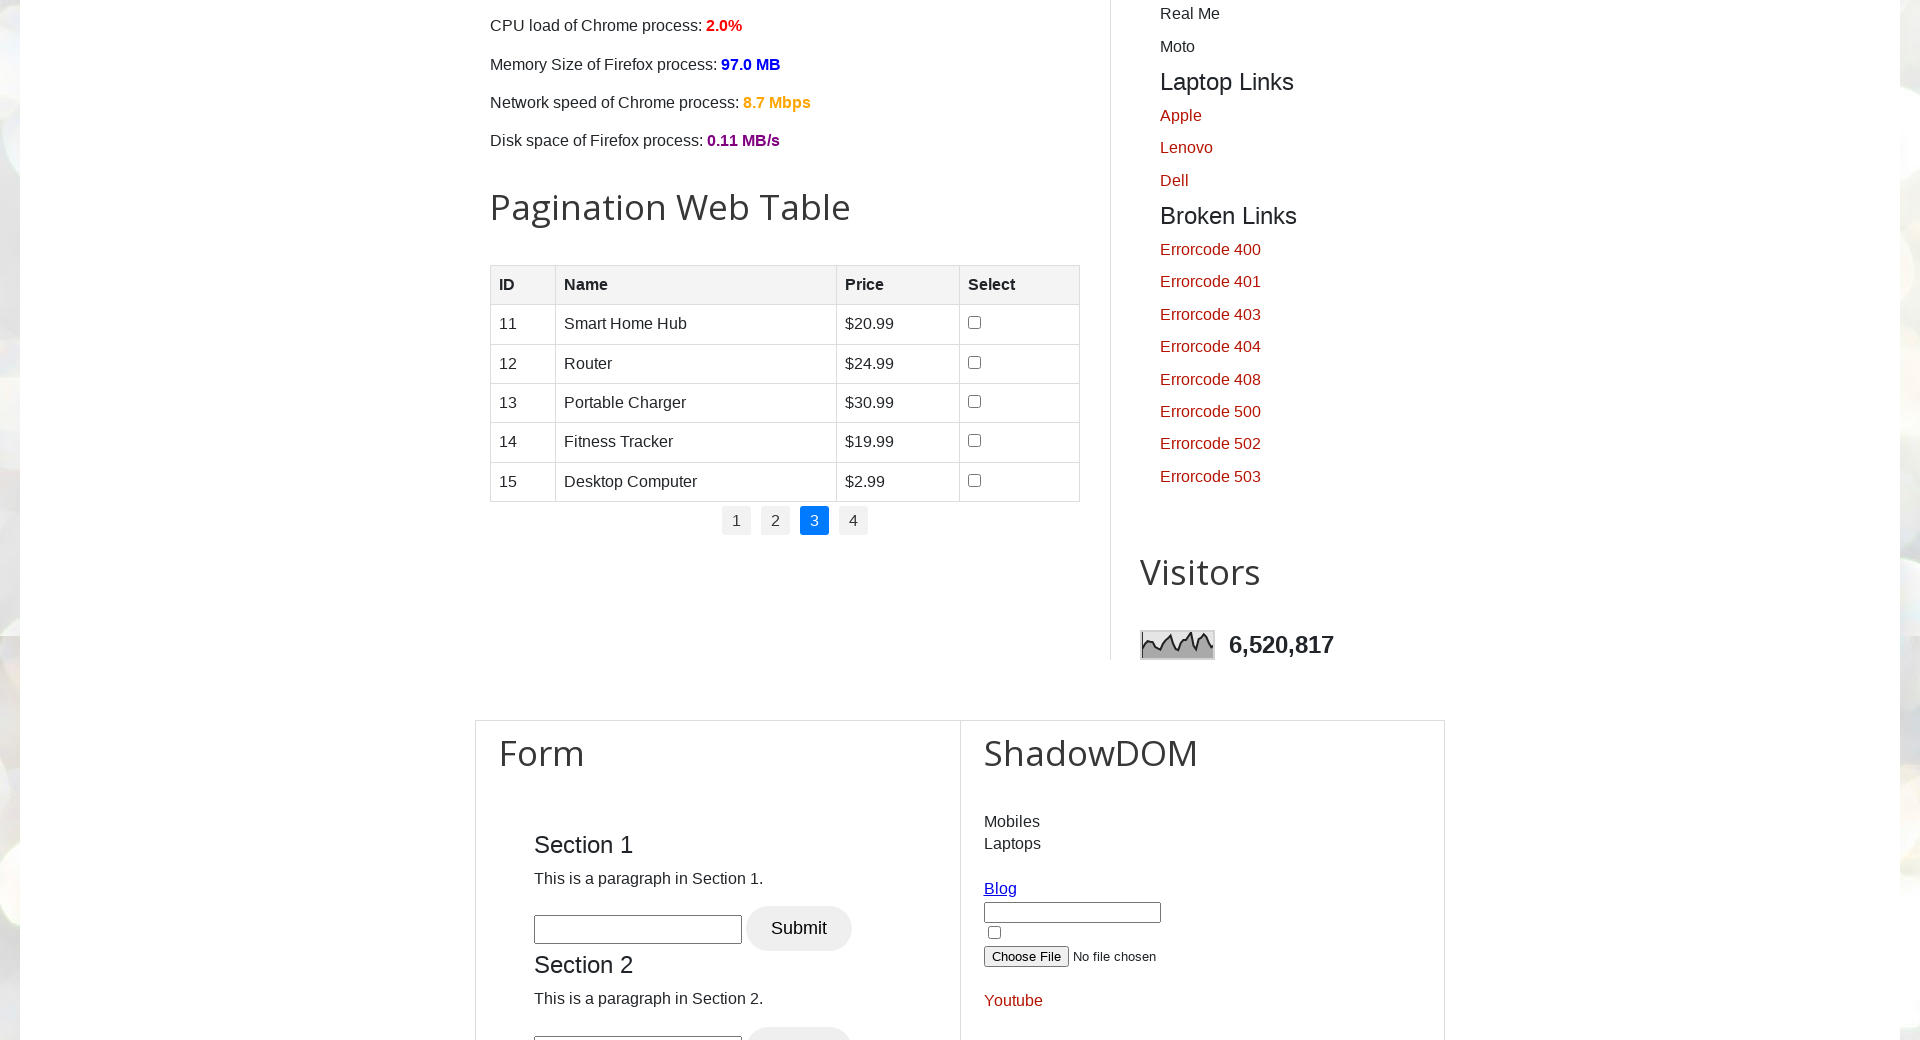

Waited 2 seconds for page 3 to load
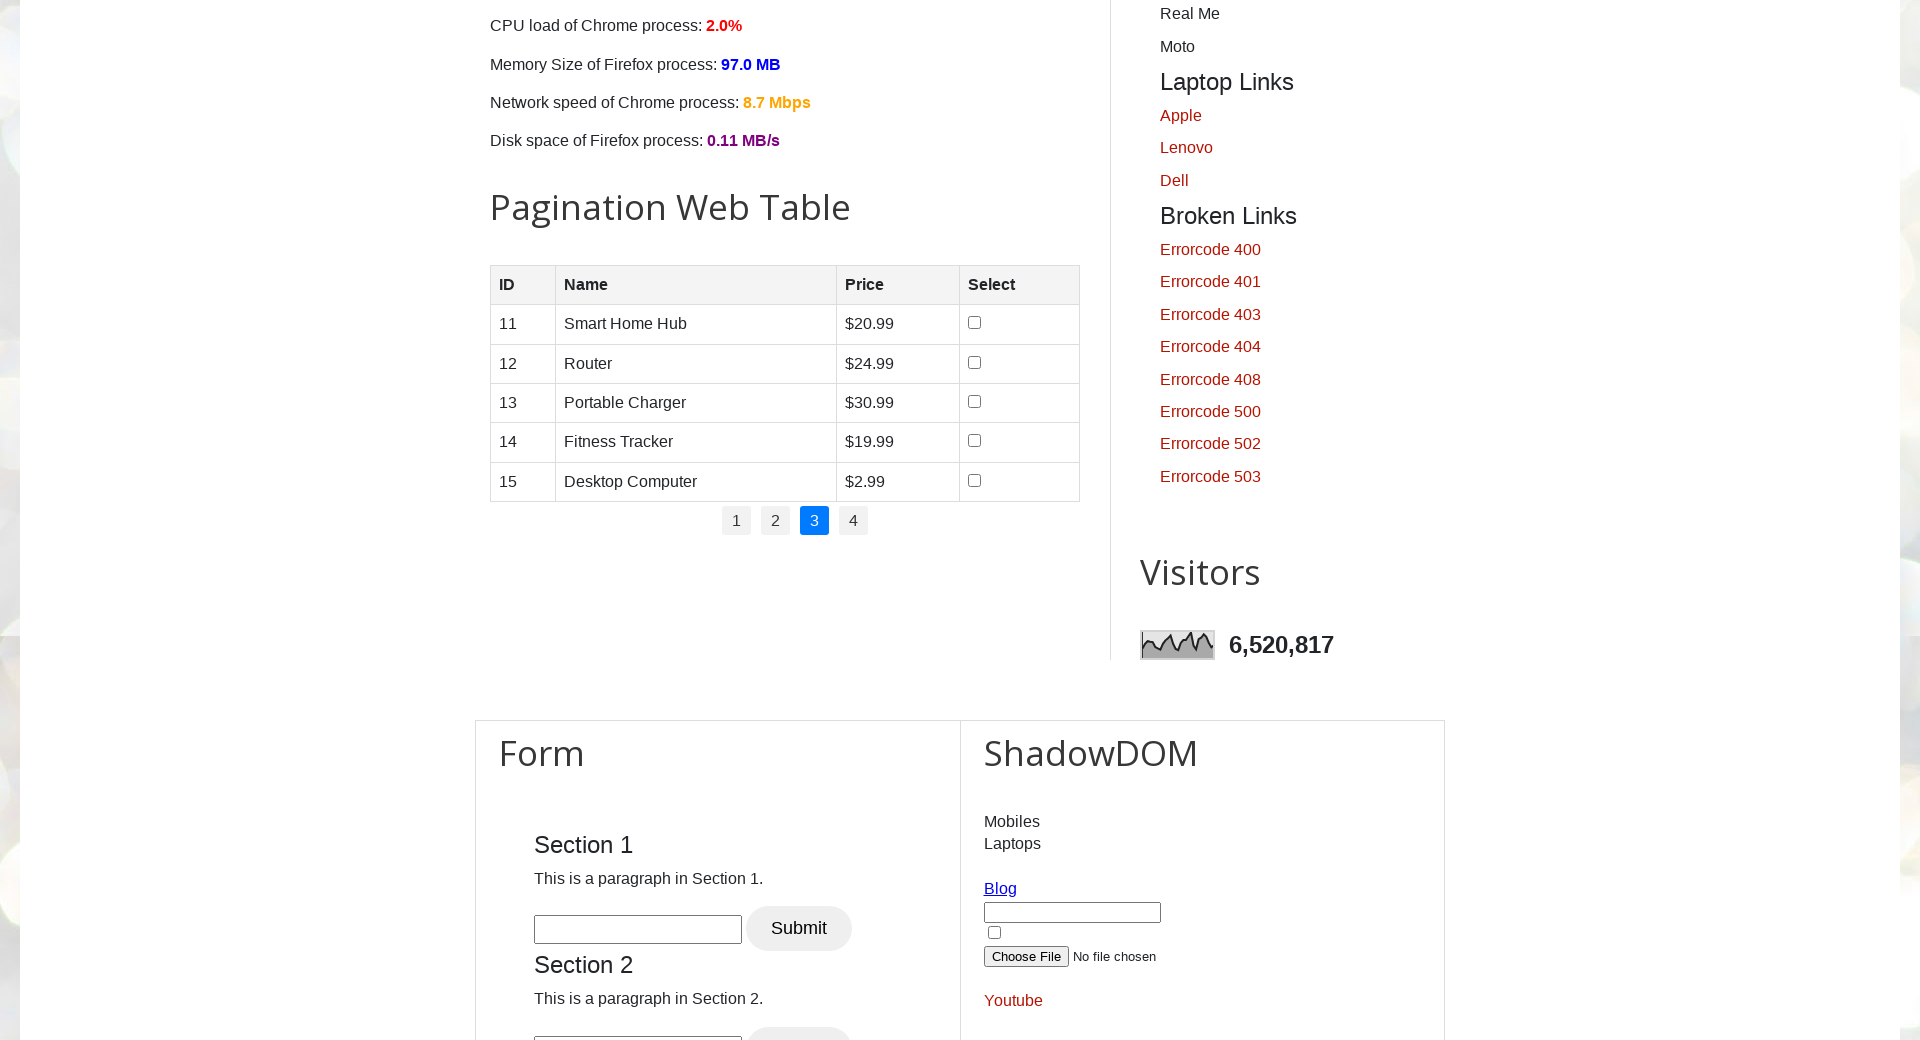

Table rows visible on page 3
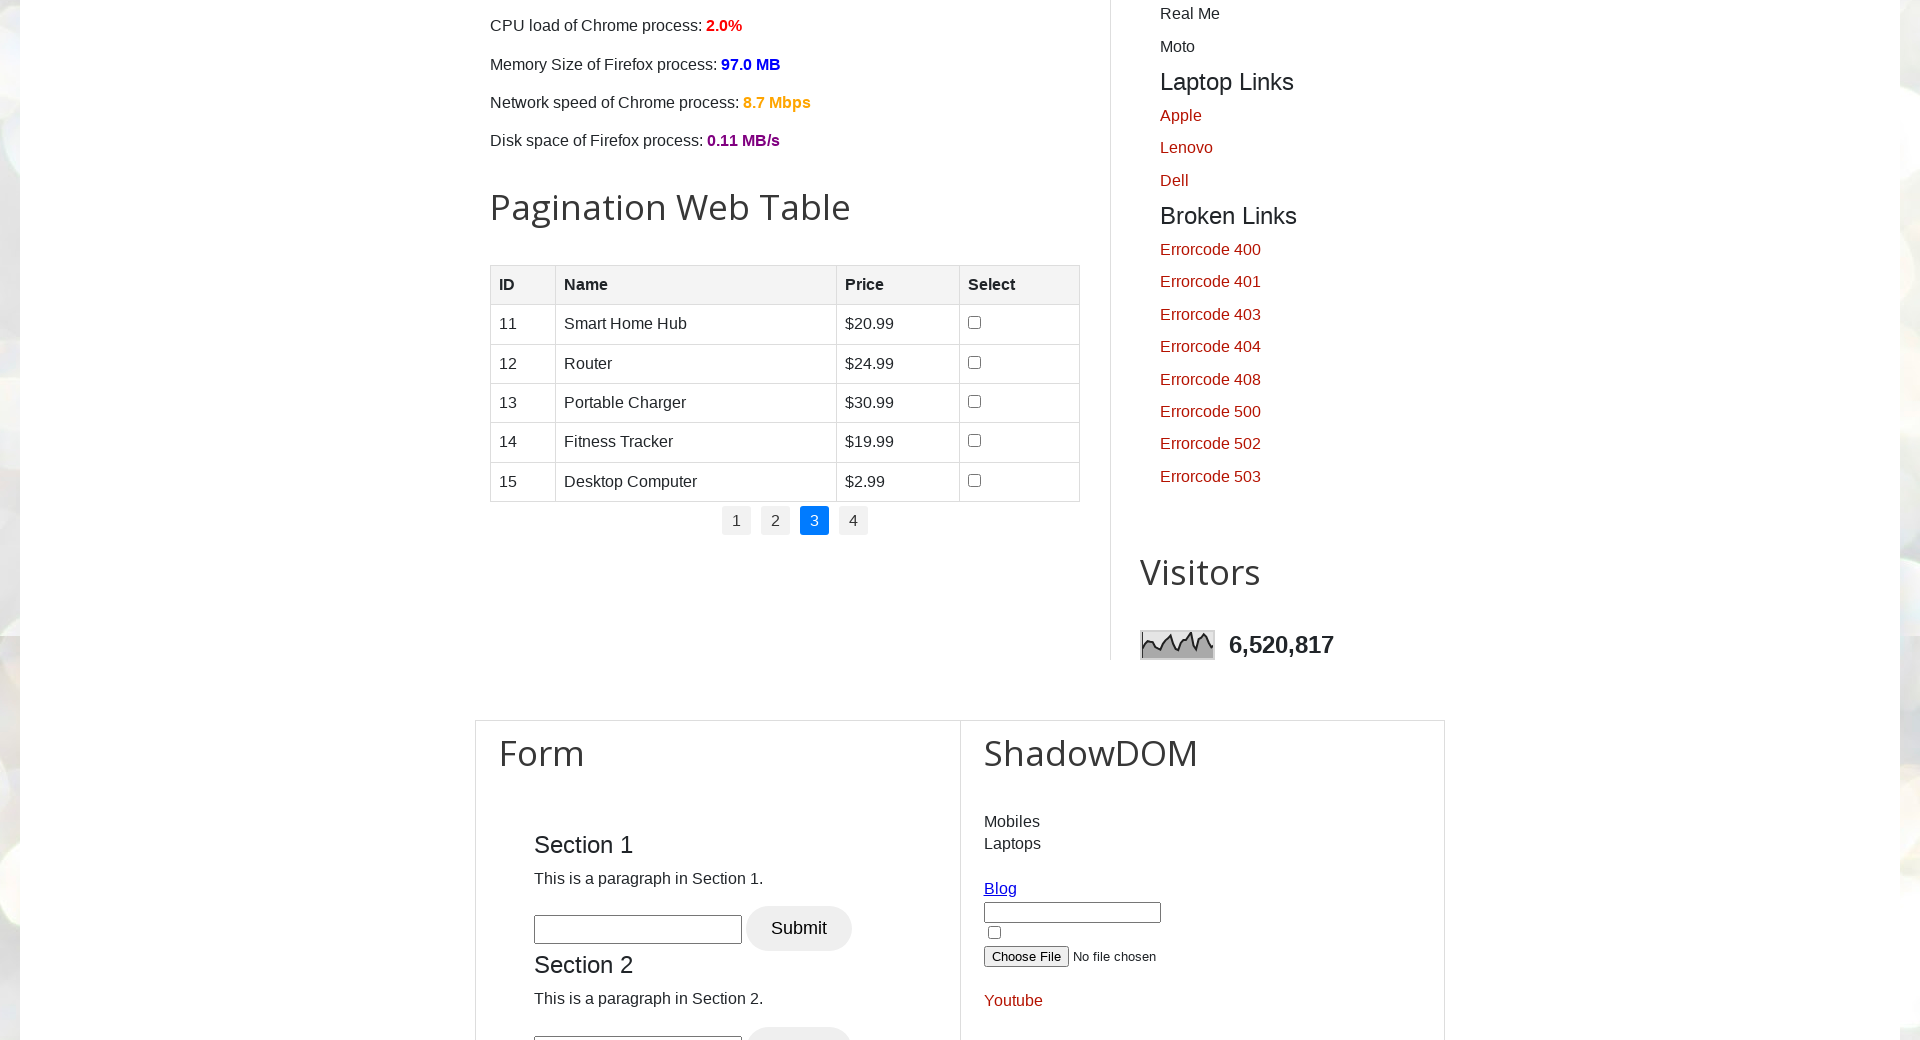

Waited 2 seconds on page 3
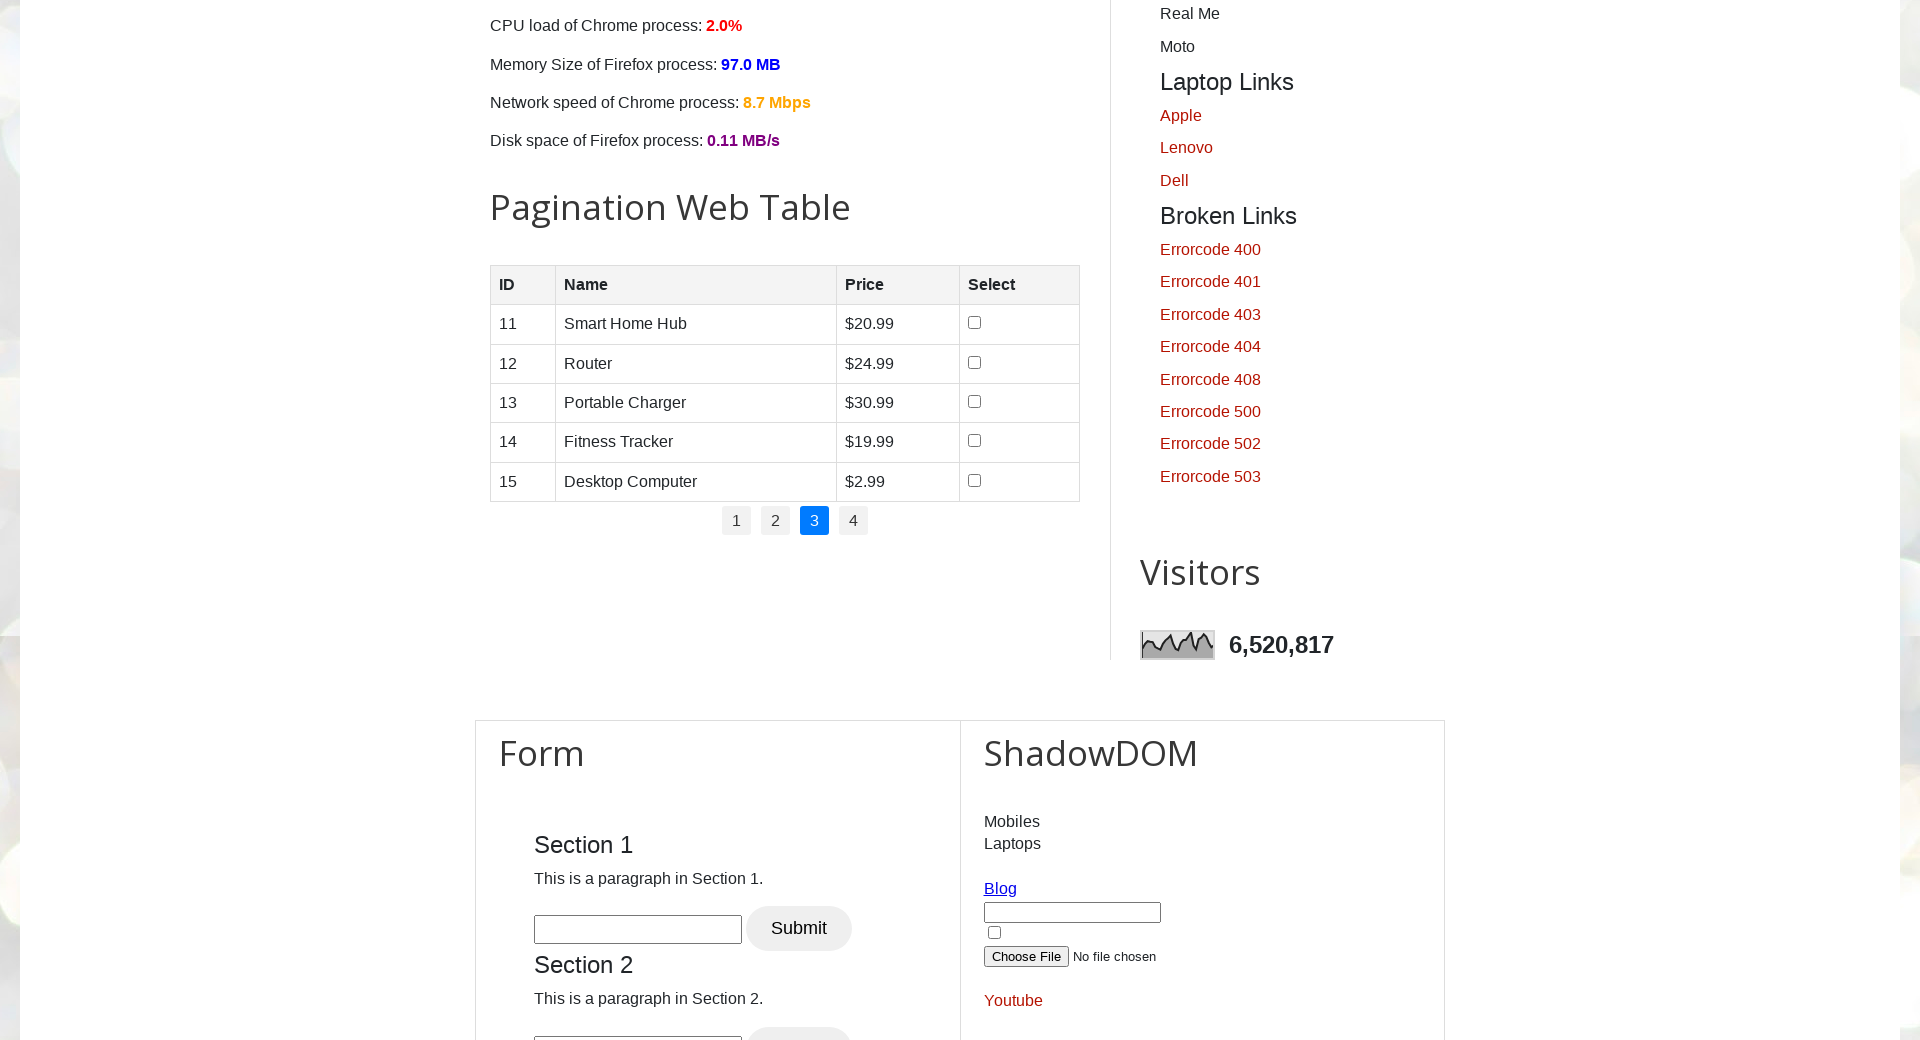

Clicked pagination link for page 4 at (854, 521) on .pagination li a >> nth=3
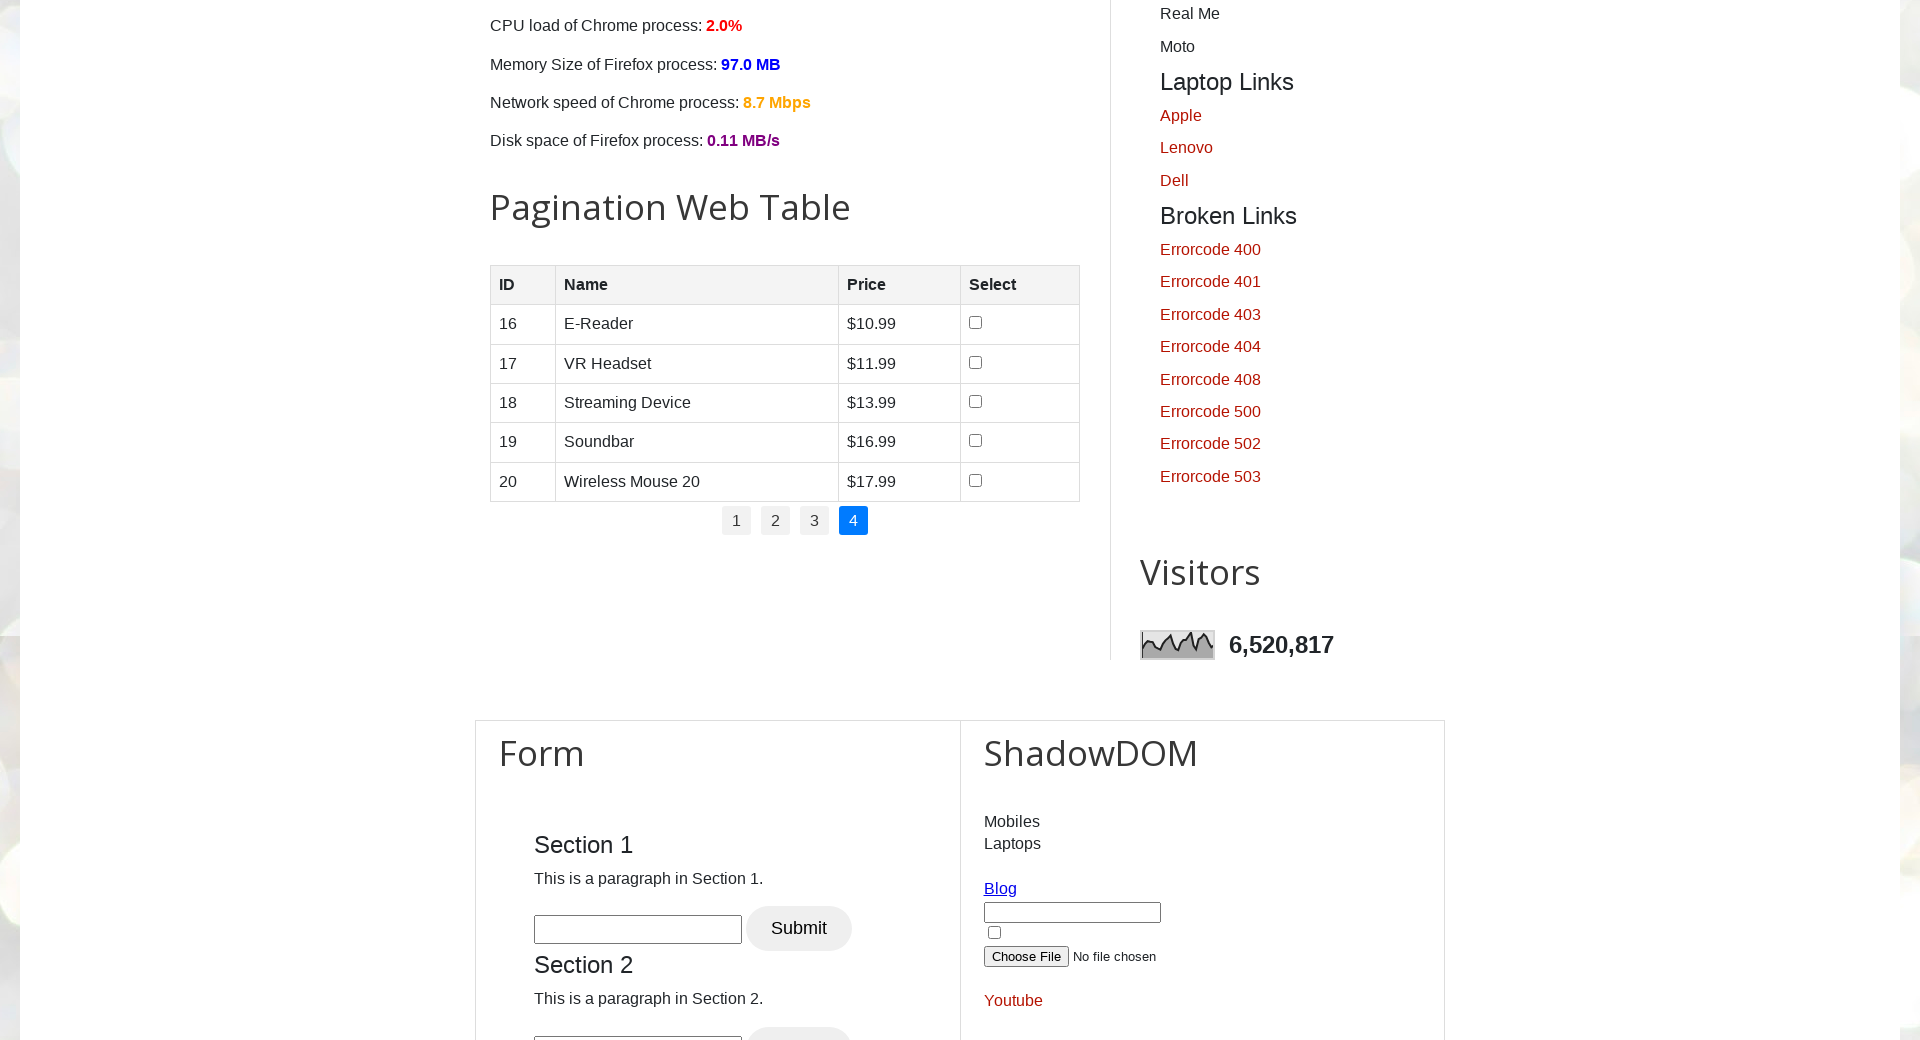

Waited 2 seconds for page 4 to load
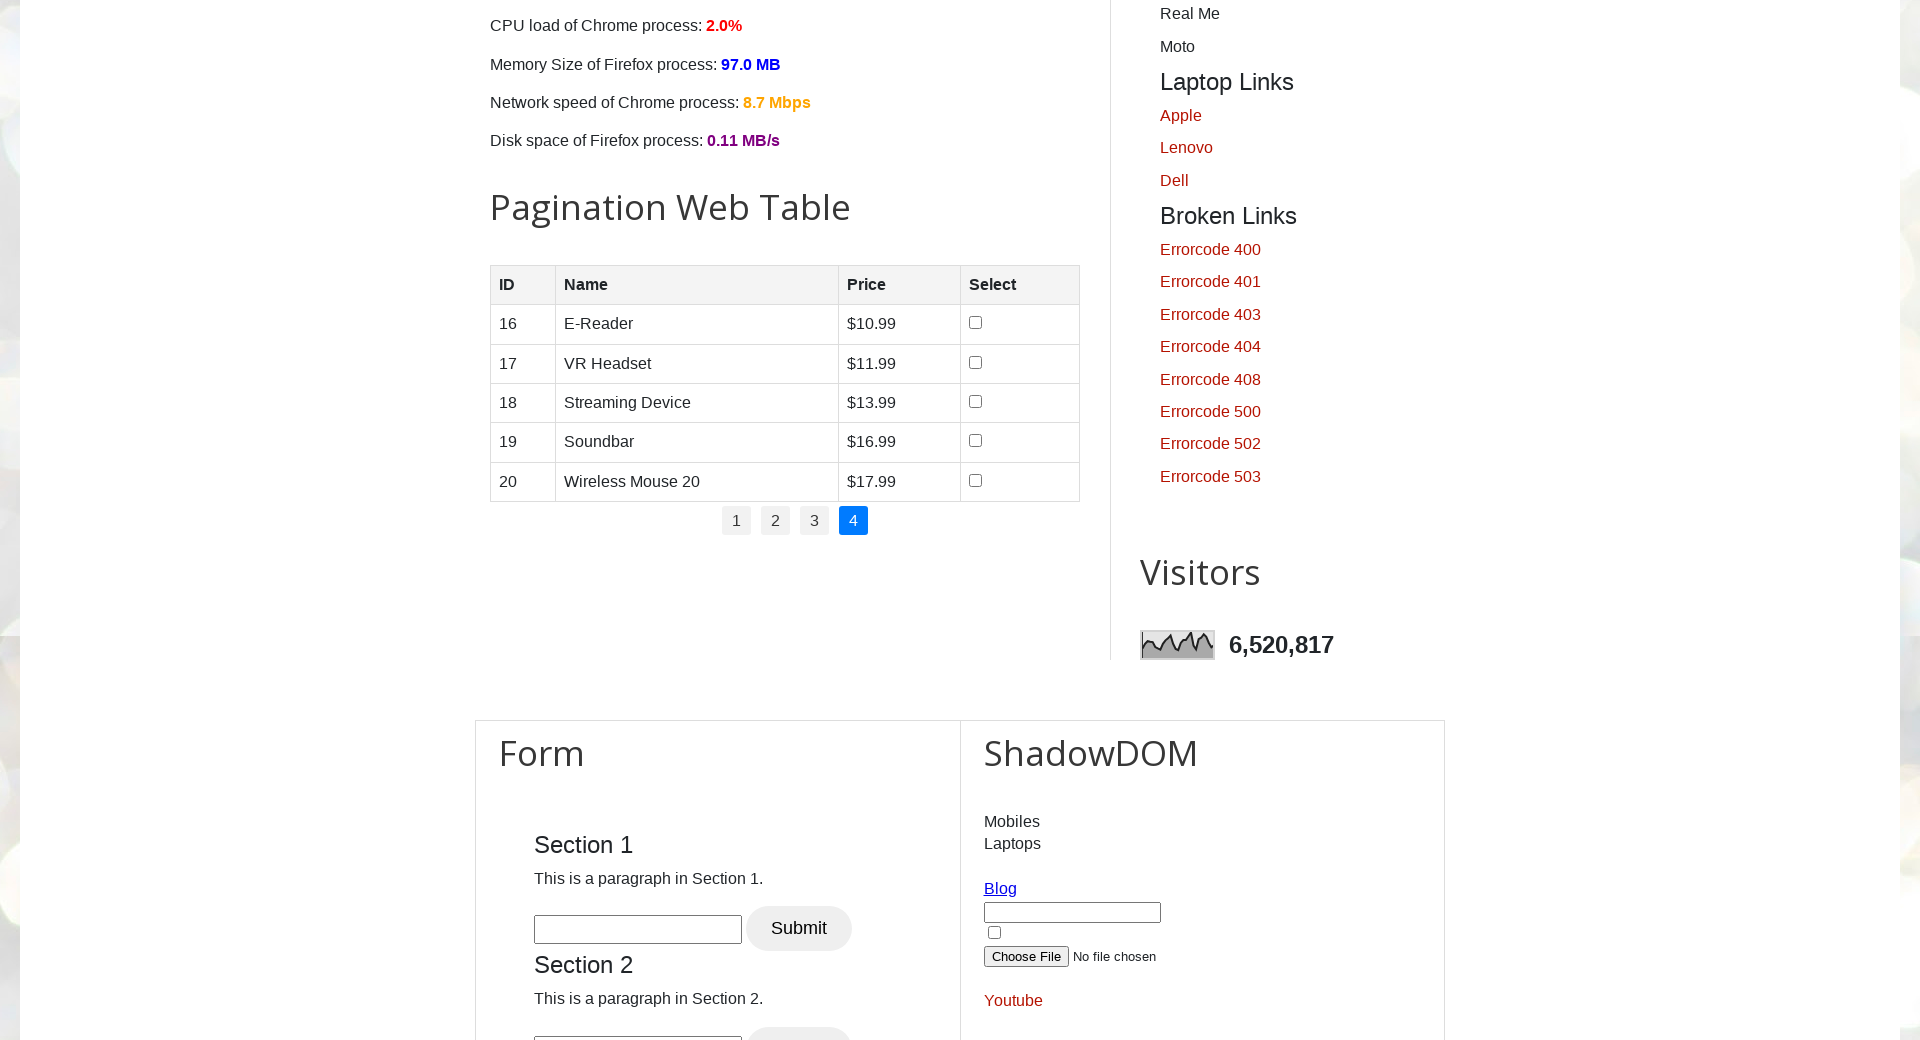

Table rows visible on page 4
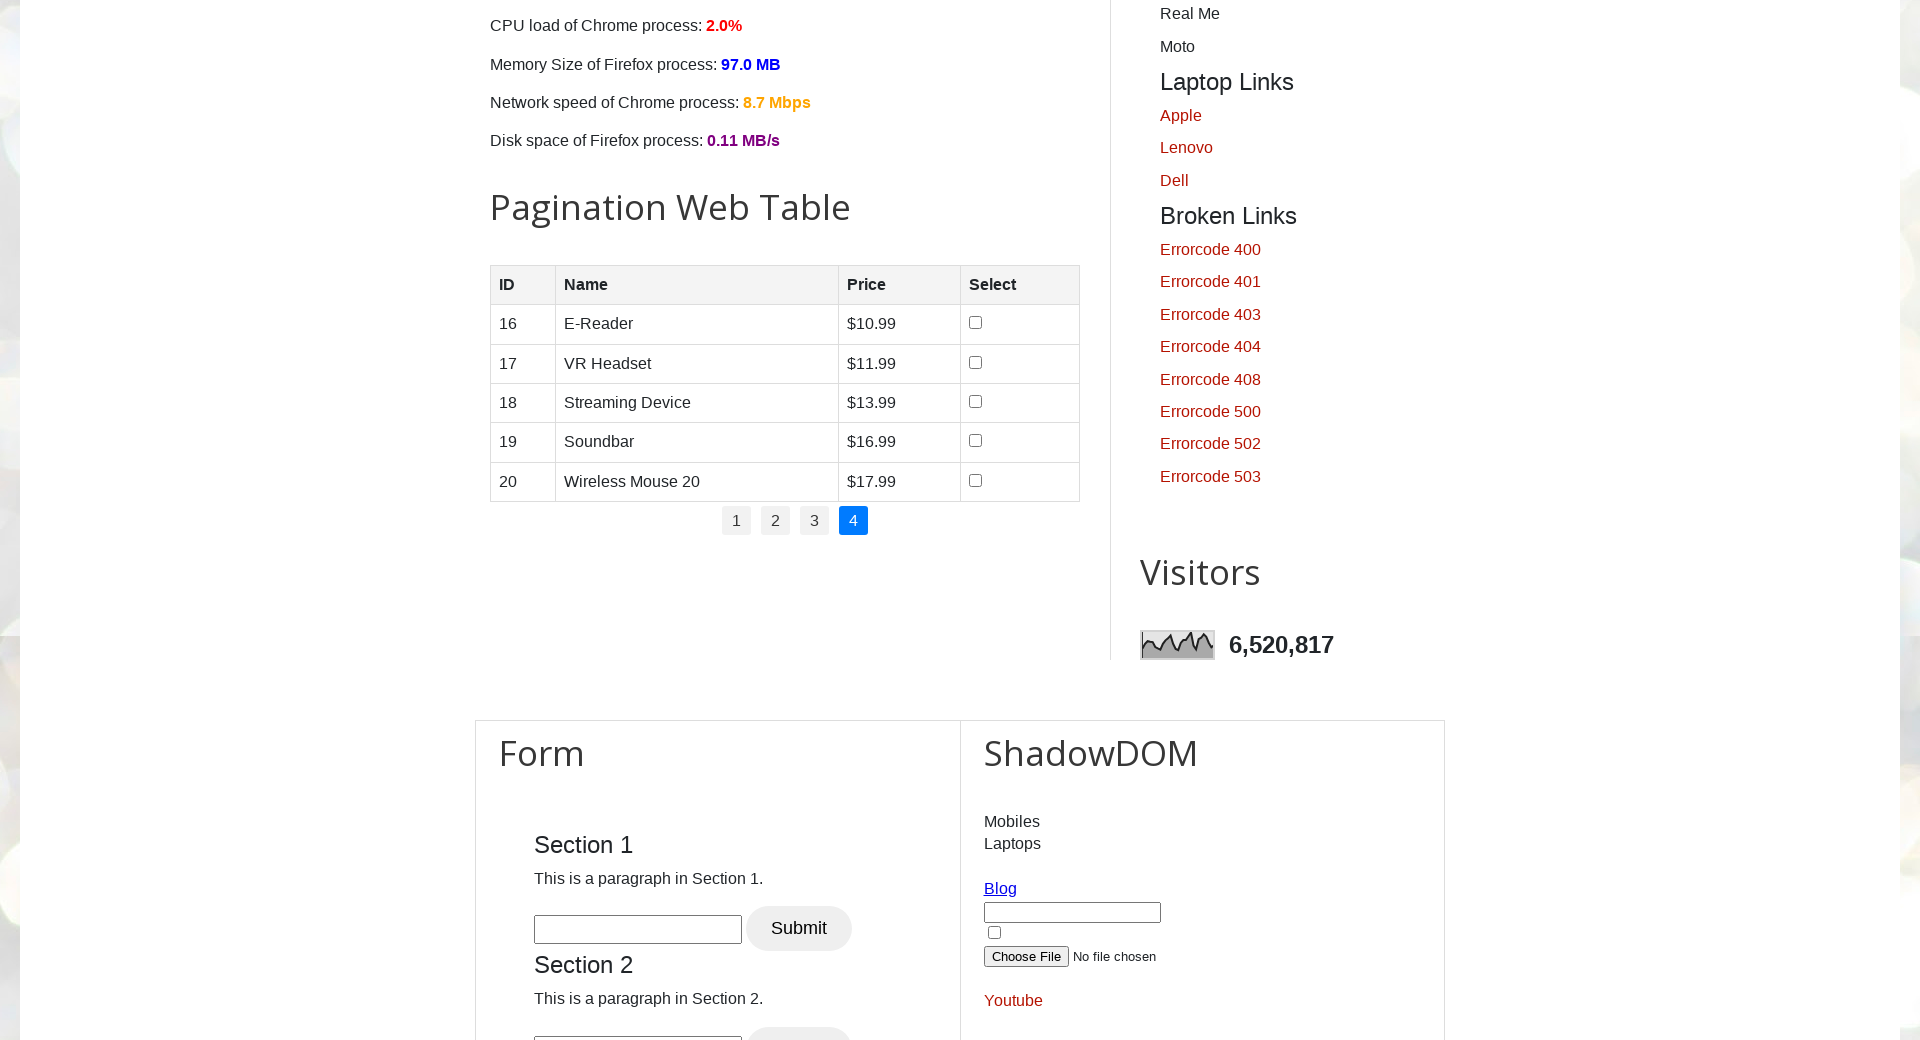

Waited 2 seconds on page 4
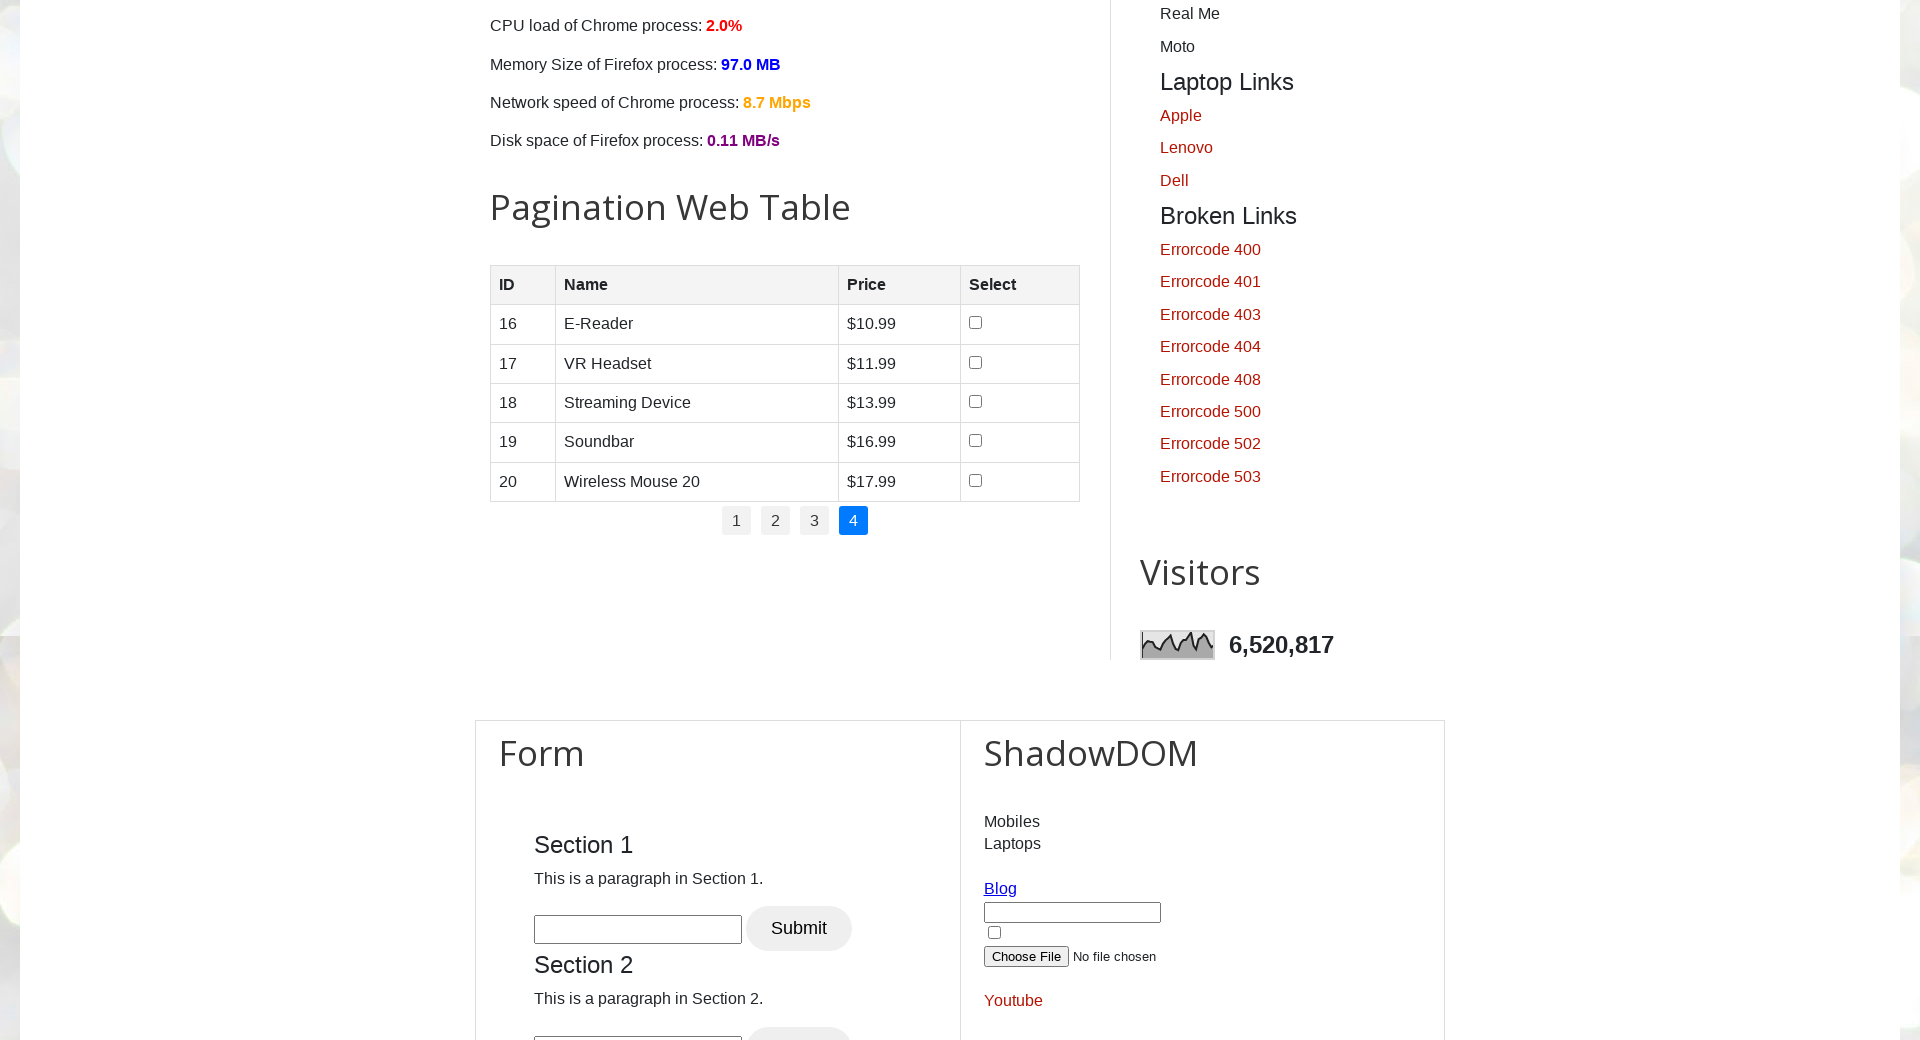

Final wait of 2 seconds completed
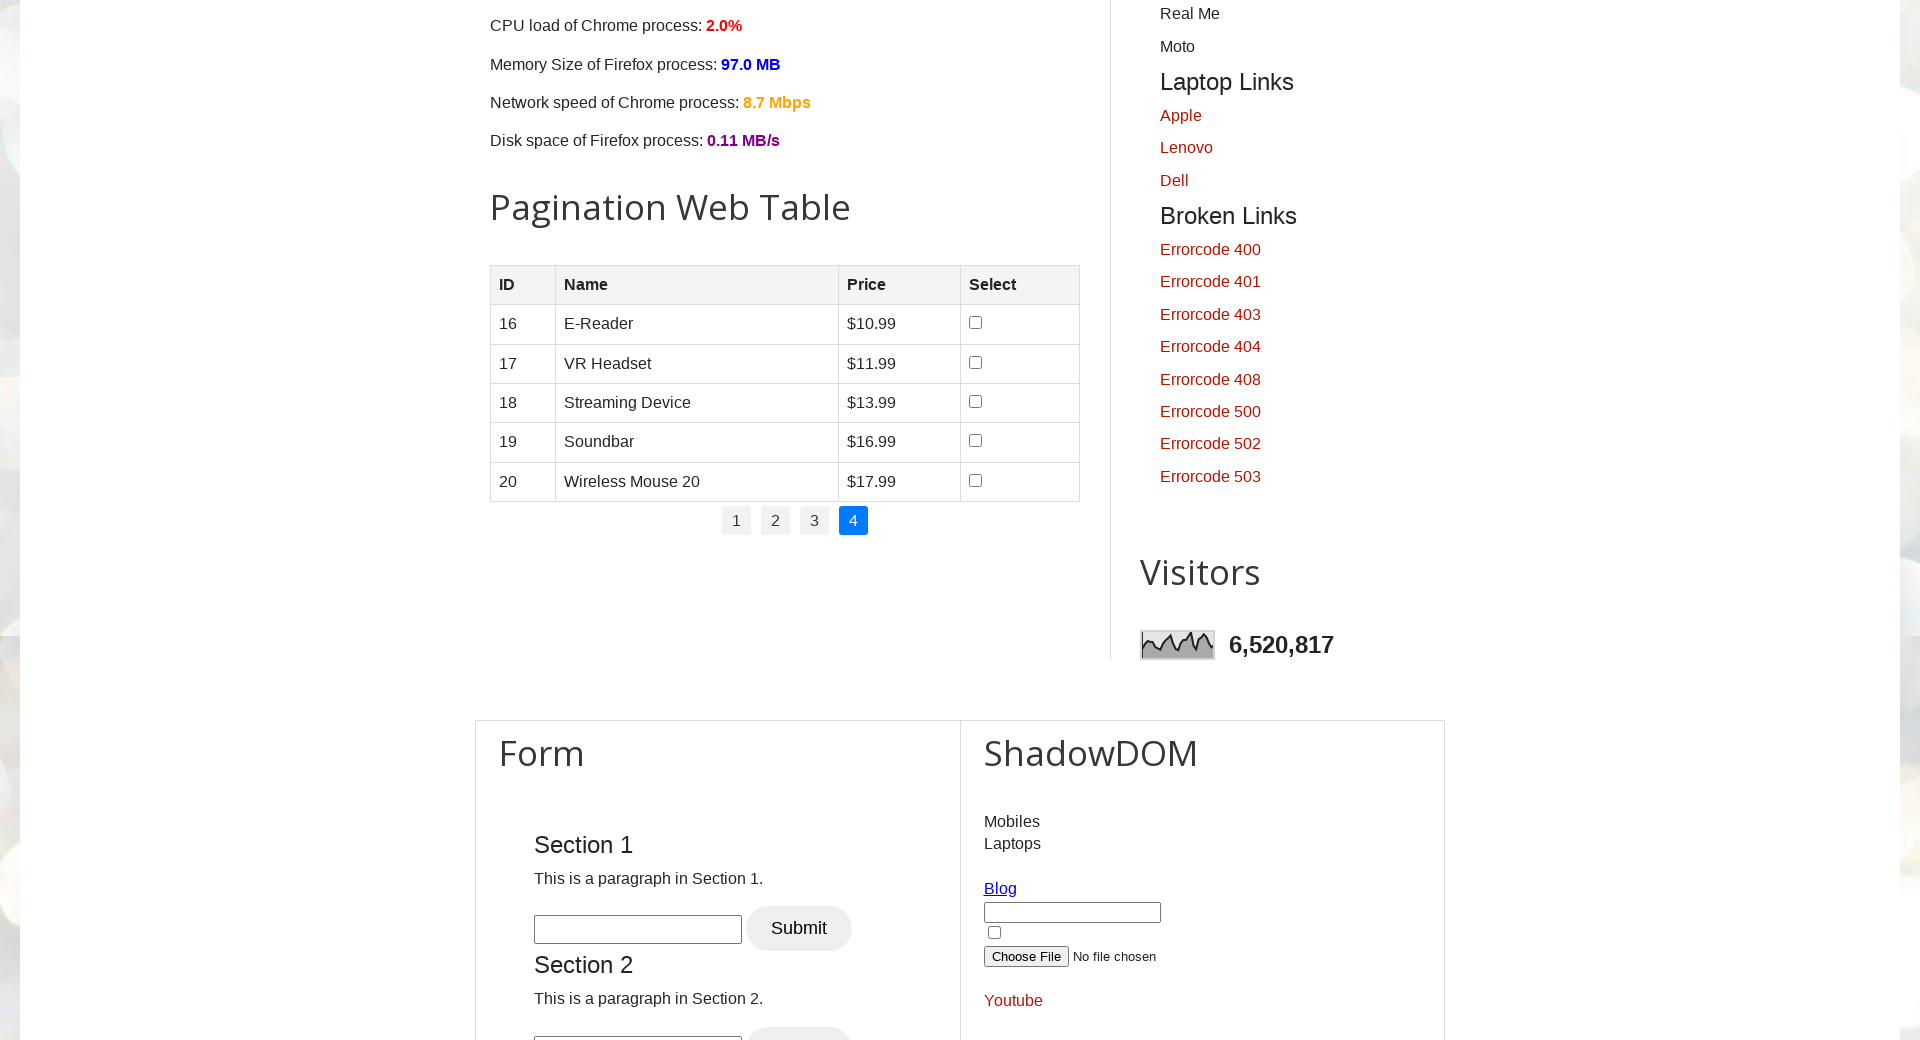

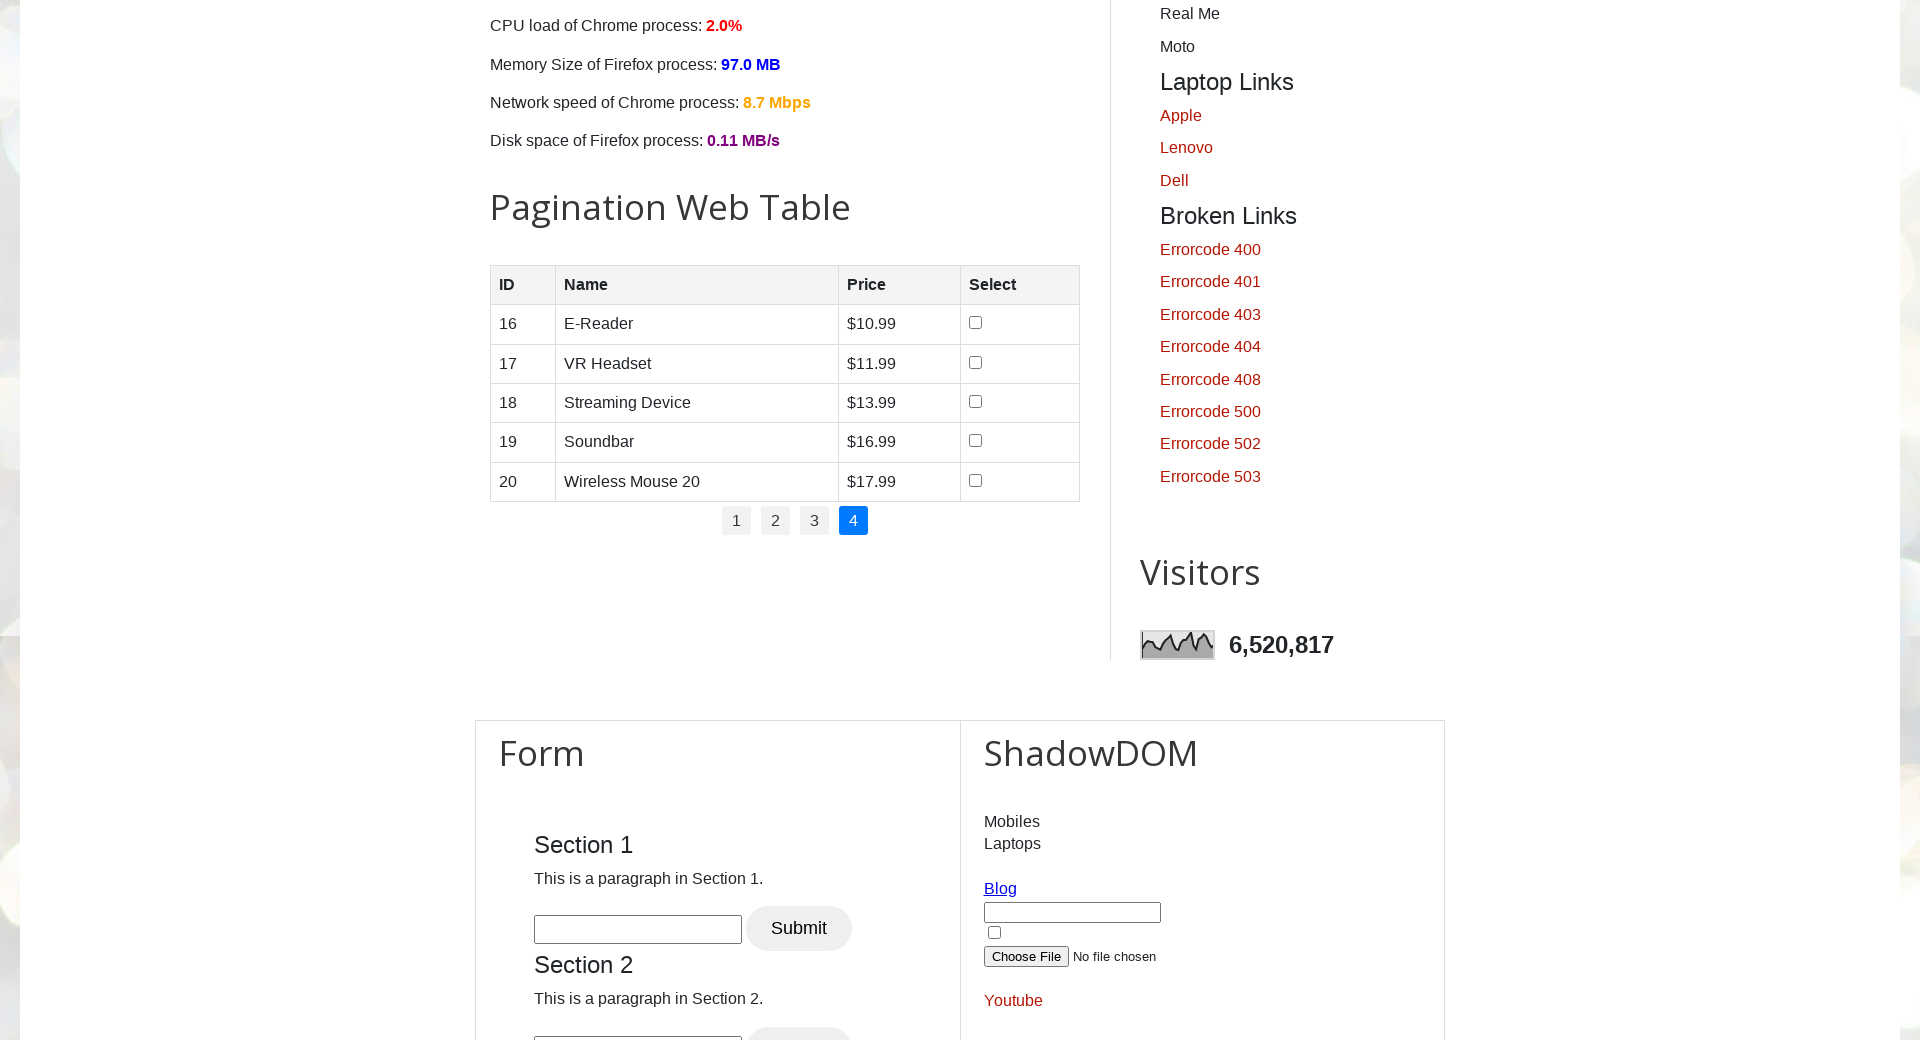